Tests a multi-page LLC registration form by filling out company information, registered agent details, business address, and payment information across three pages.

Starting URL: https://app.docuport.app/company-formation/resident

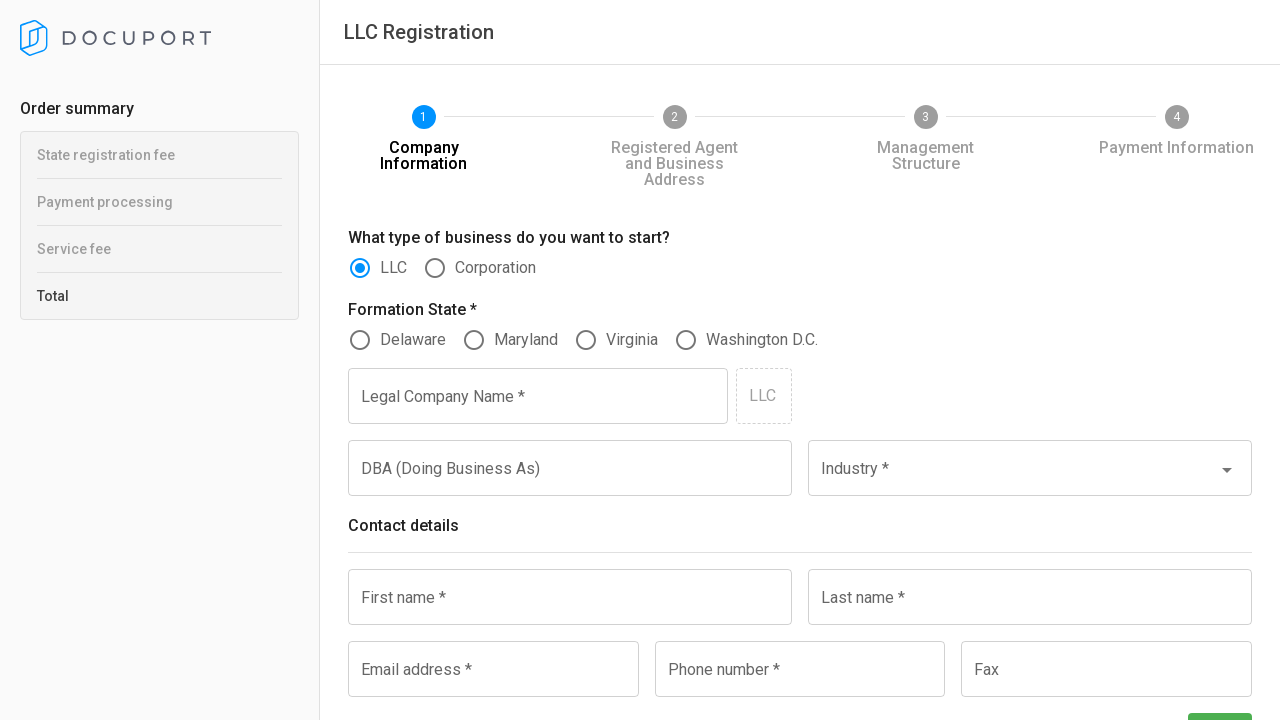

LLC Registration page loaded and validated
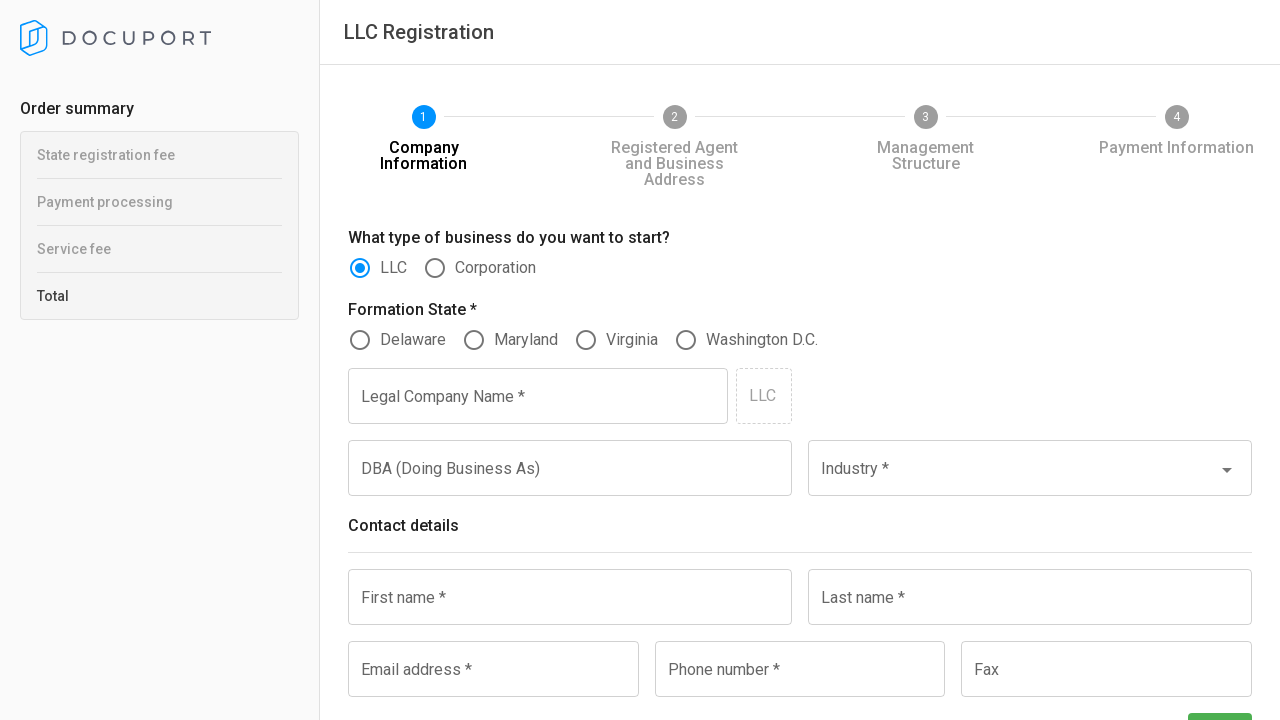

Selected LLC as business type at (394, 268) on xpath=//label[text()='LLC']
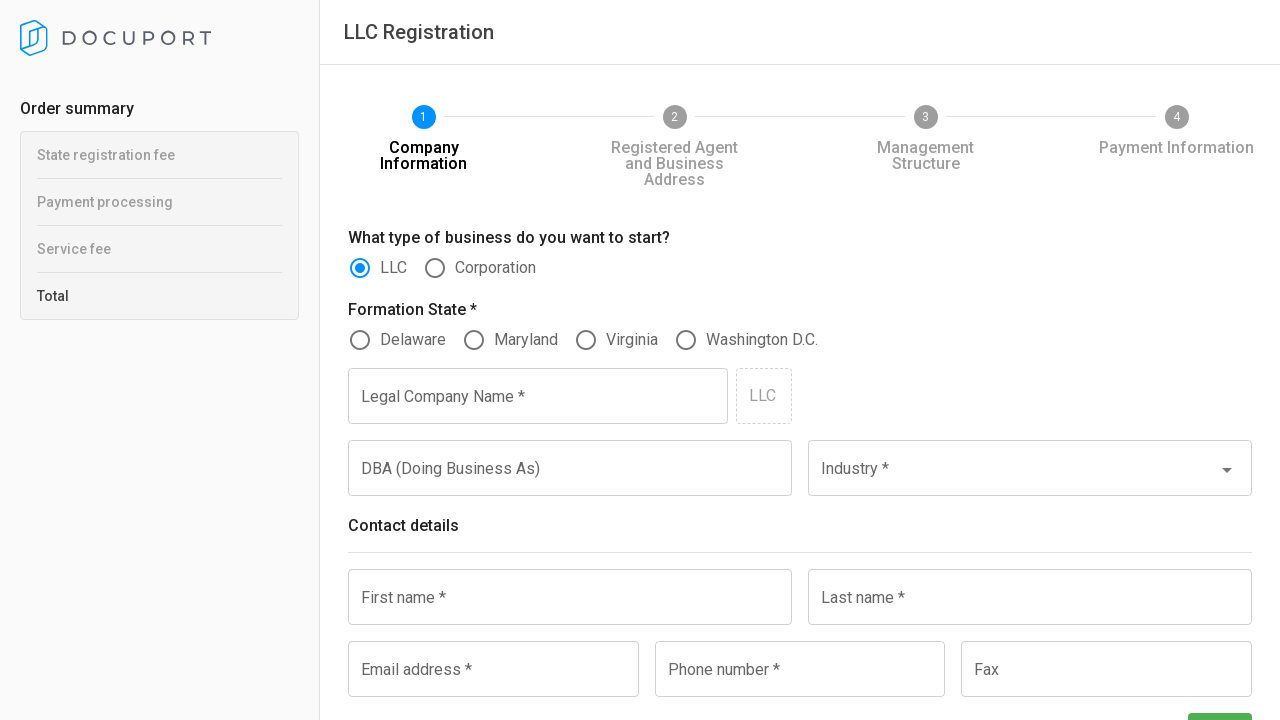

Selected Maryland as state at (526, 340) on xpath=//label[text()='Maryland']
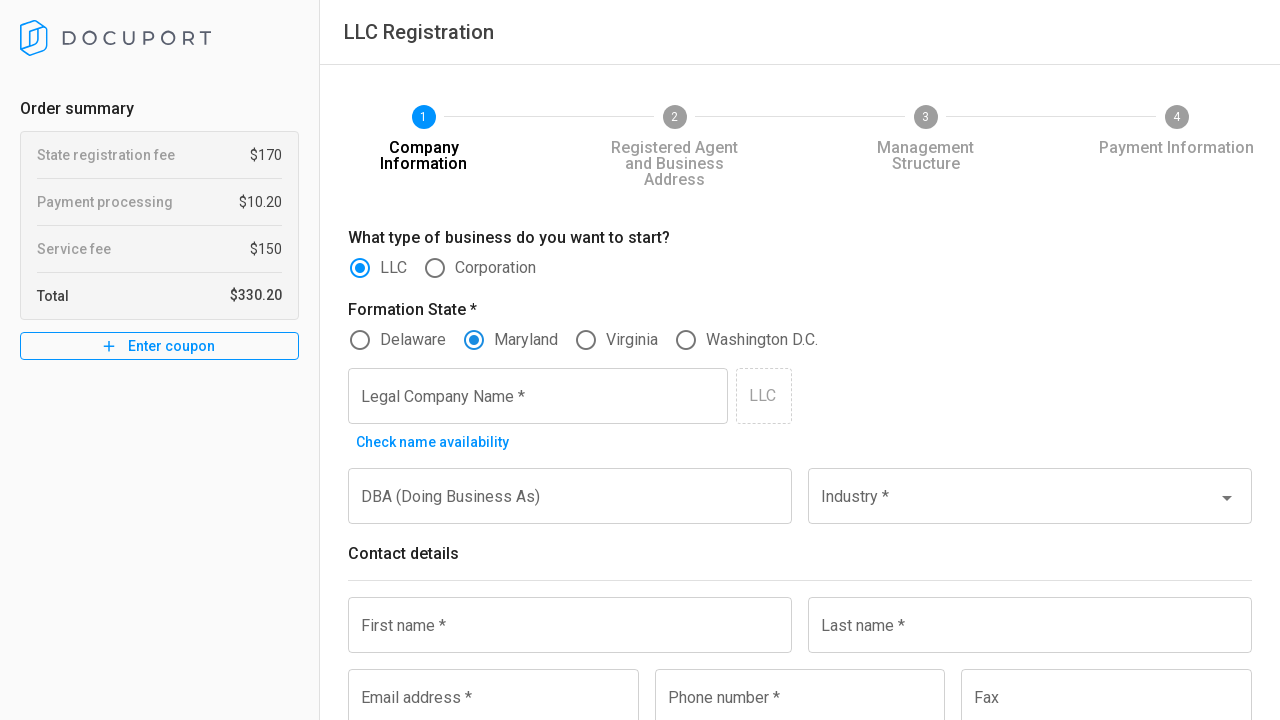

Filled company name with 'Granite' on //label[text()='Legal Company Name  *']/following-sibling::input
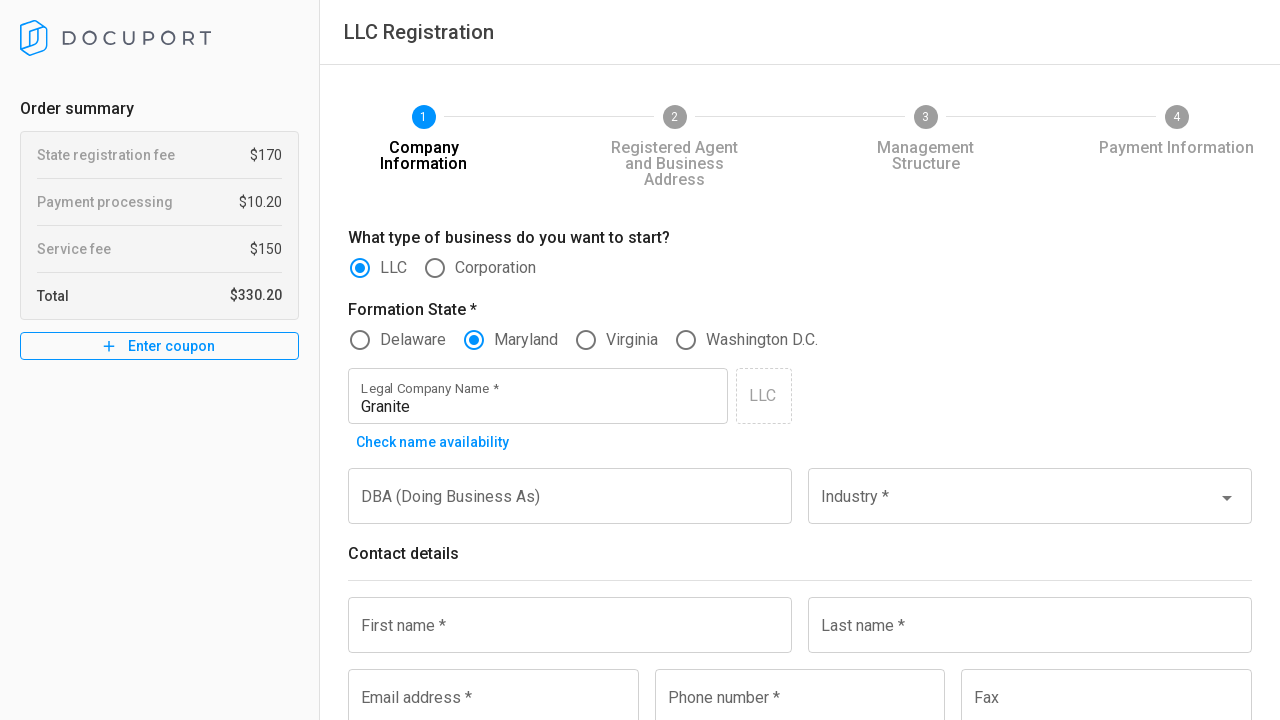

Filled DBA with 'Minnesota Granite' on //label[text()='DBA (Doing Business As)']/following-sibling::input
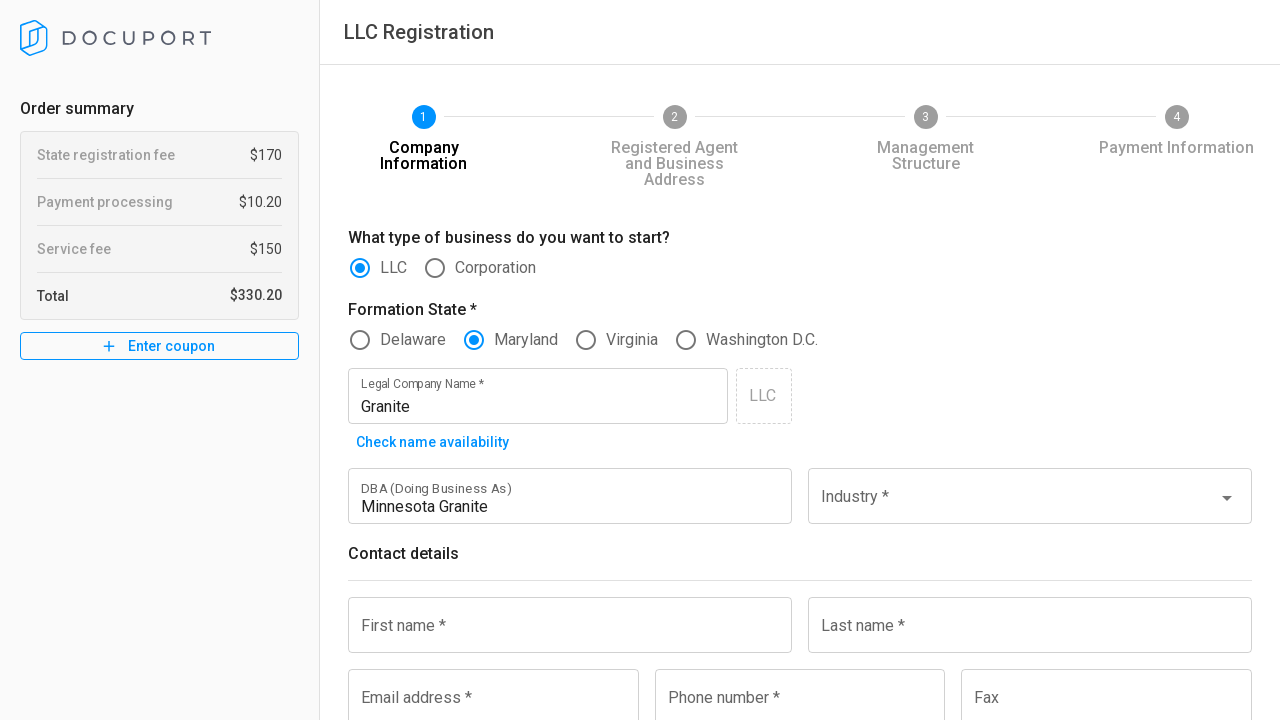

Clicked on Industry dropdown at (1014, 507) on xpath=//label[text()='Industry *']/following-sibling::input[1]
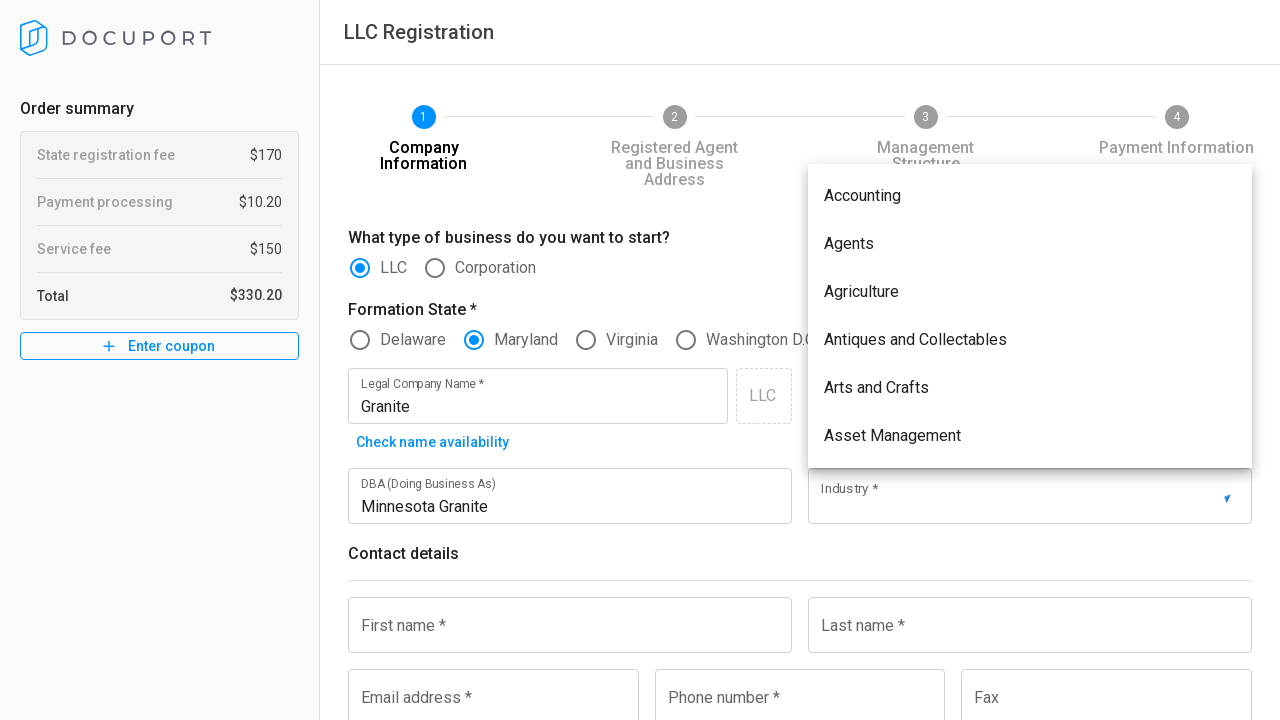

Waited for industry dropdown to open
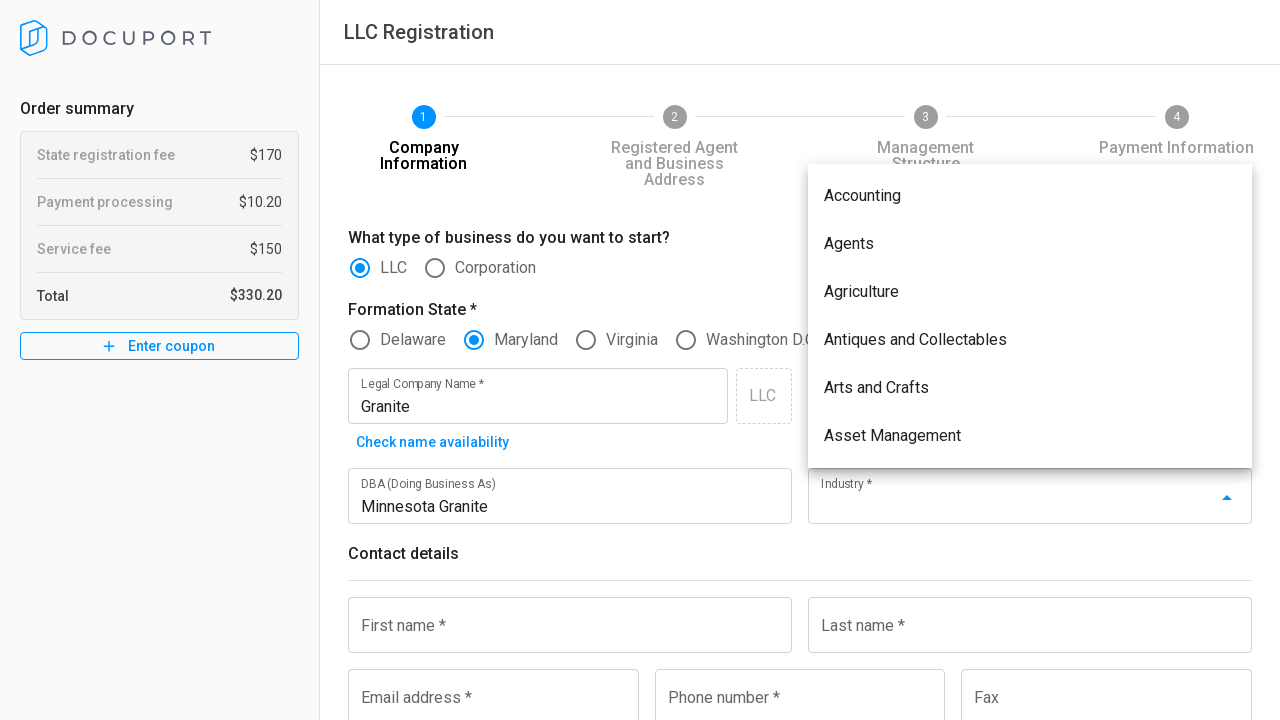

Selected 'Gardening and Landscaping' as industry at (1030, 340) on xpath=//div[text()='Gardening and Landscaping']
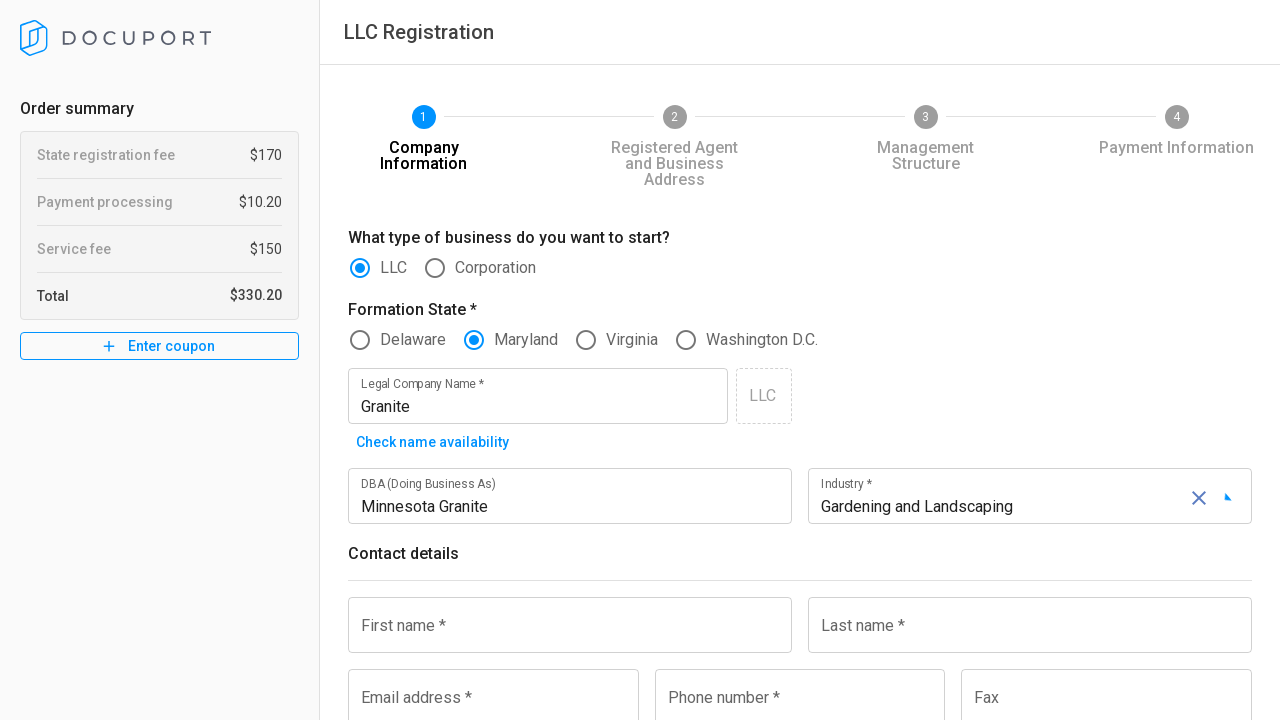

Filled first name with 'Tom' on //label[text()='First name *']/following-sibling::input[1]
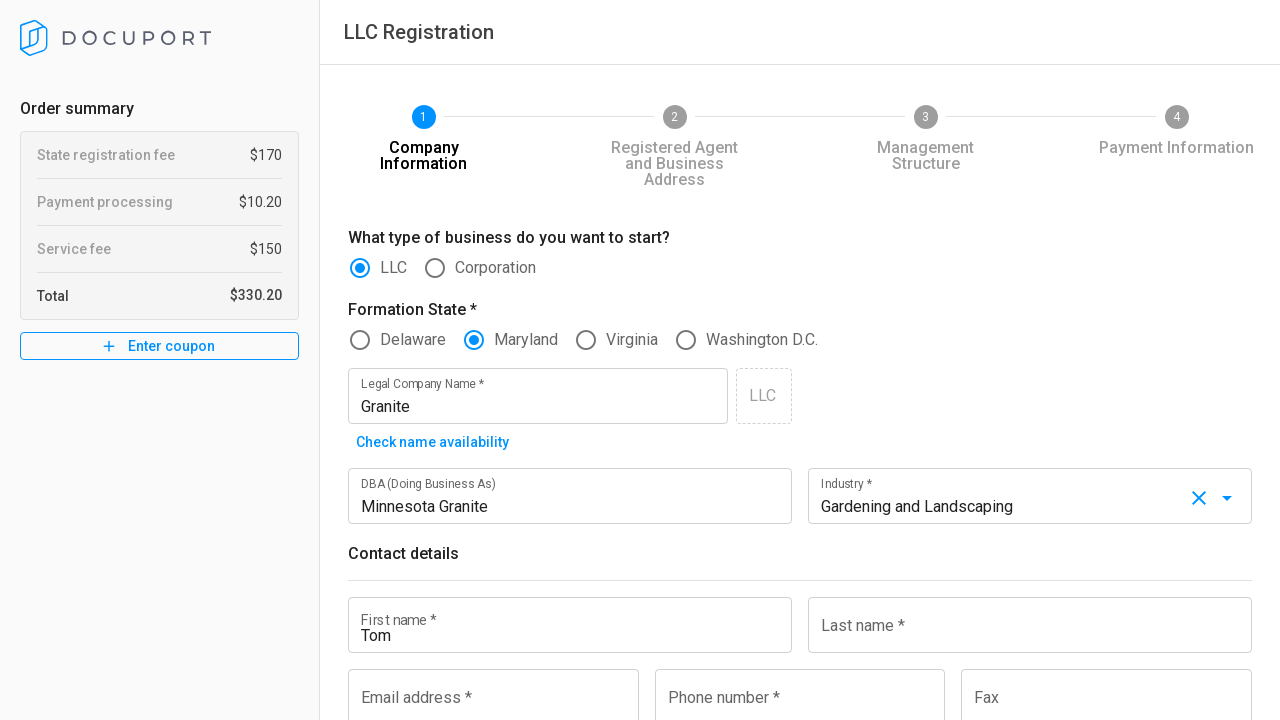

Filled last name with 'Holland' on //label[text()='Last name *']/following-sibling::input[@id][@type][1]
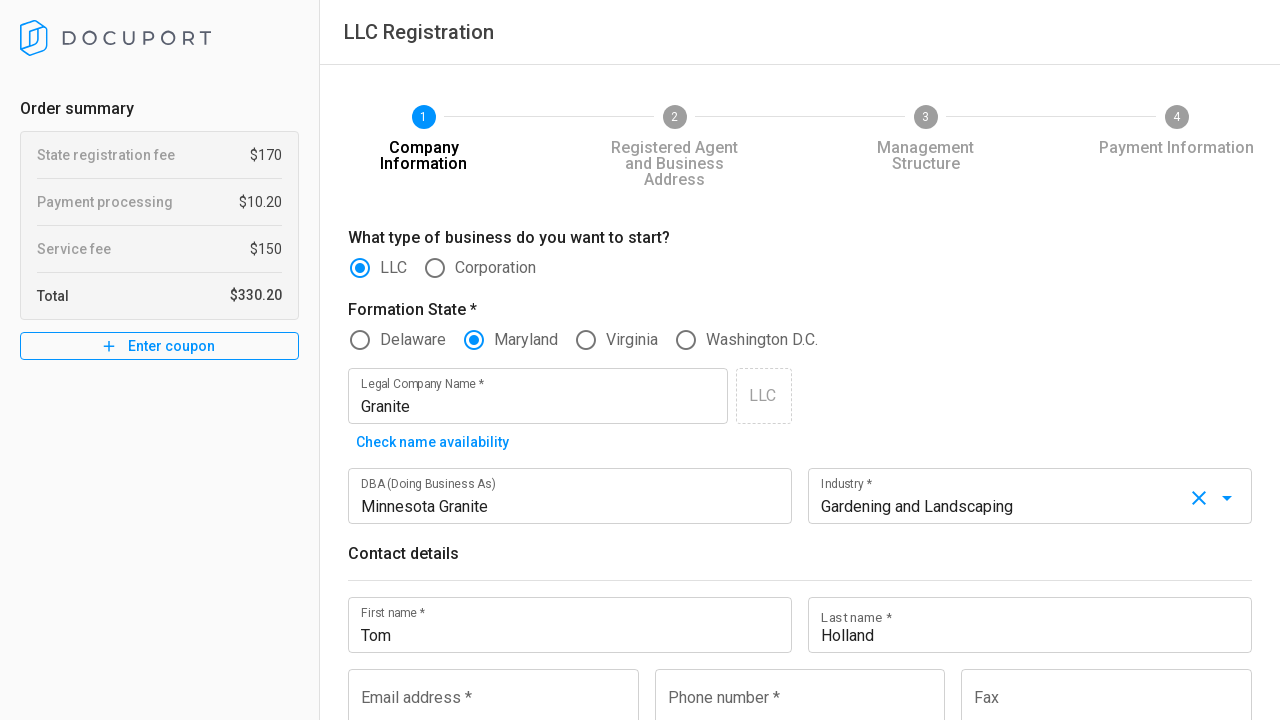

Filled email address with 'graniteMN@gmail.com' on //label[text()='Email address *']/following-sibling::input
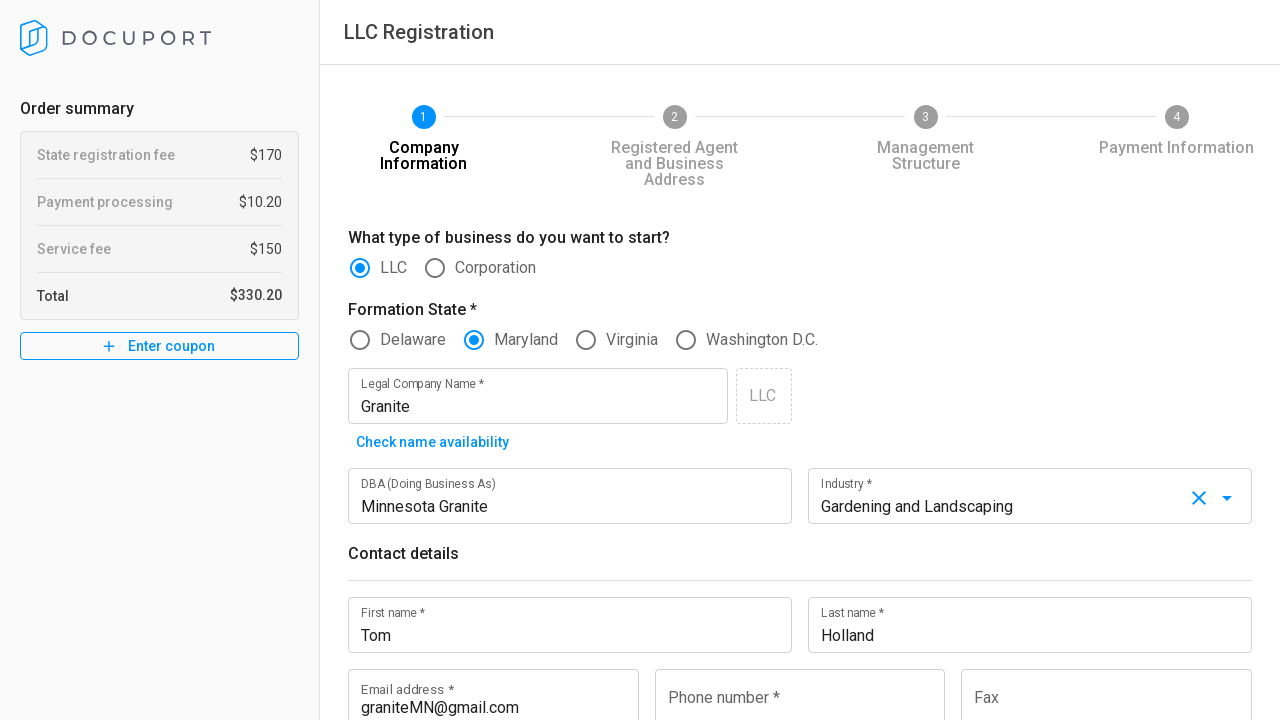

Filled phone number with '+123456789101' on //label[text()='Phone number *']/following-sibling::input
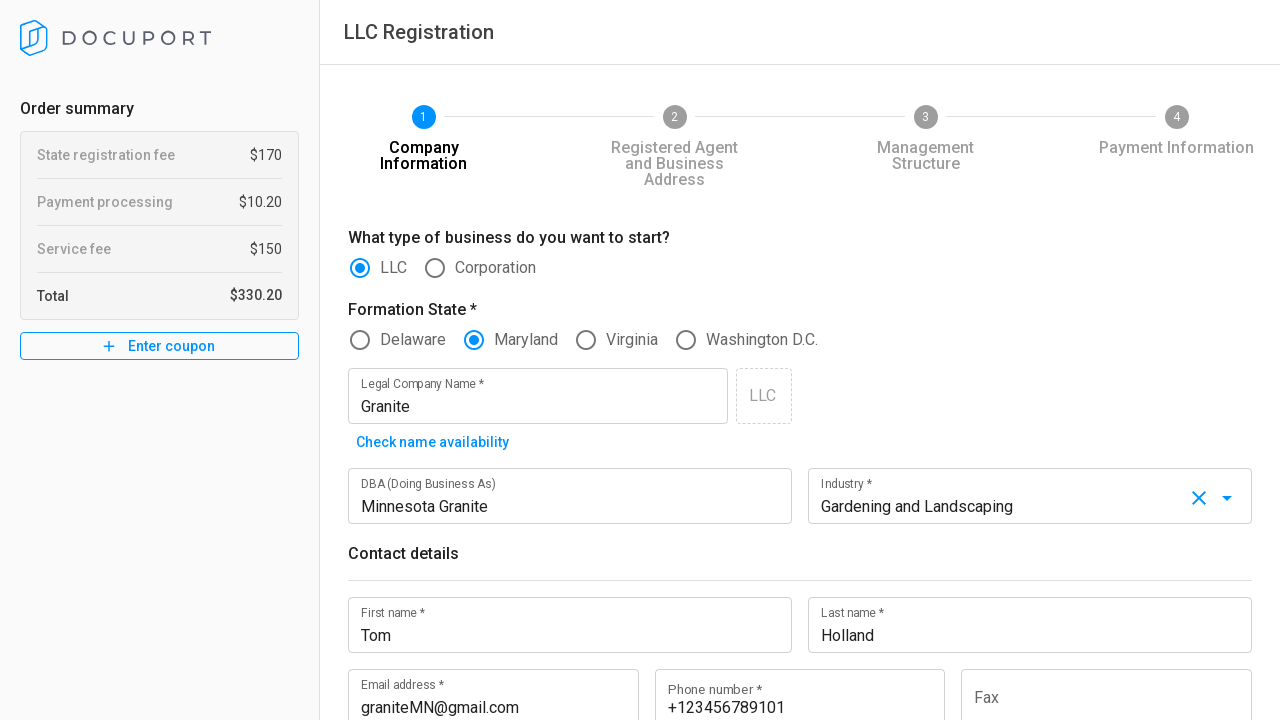

Filled fax with '+13456789101' on //label[text()='Fax']/following-sibling::input
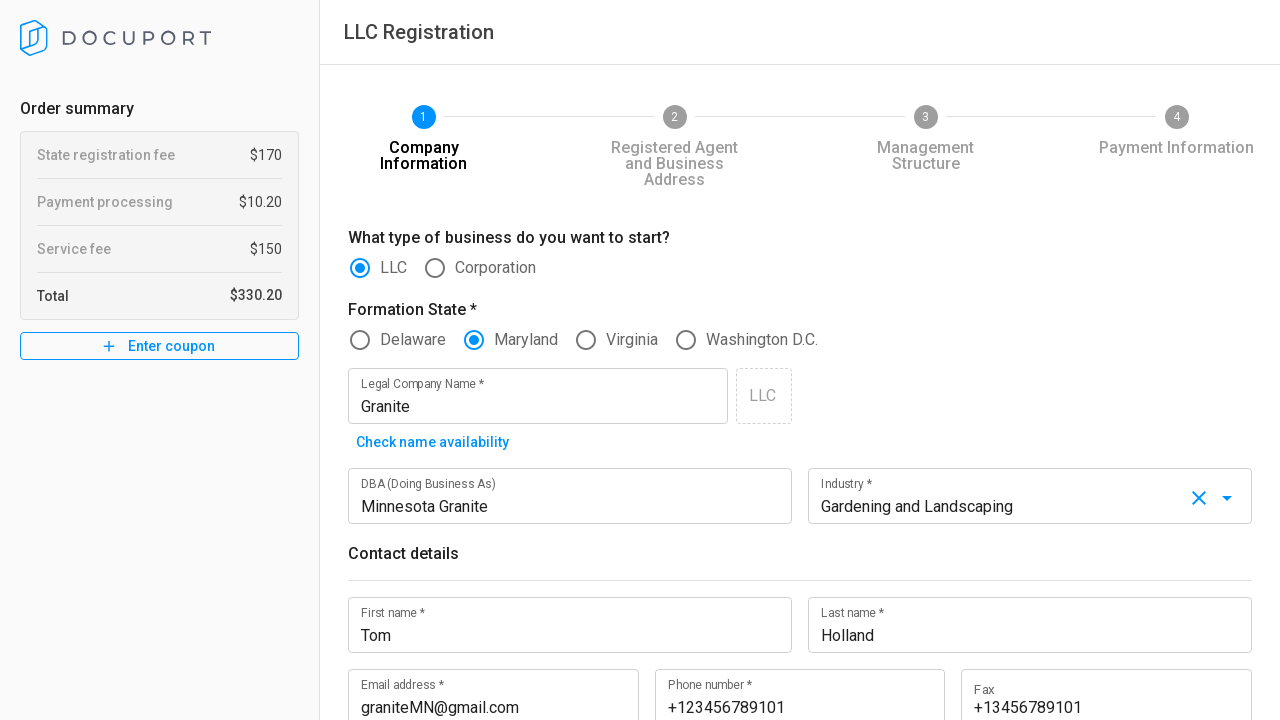

Waited before clicking next button on page 1
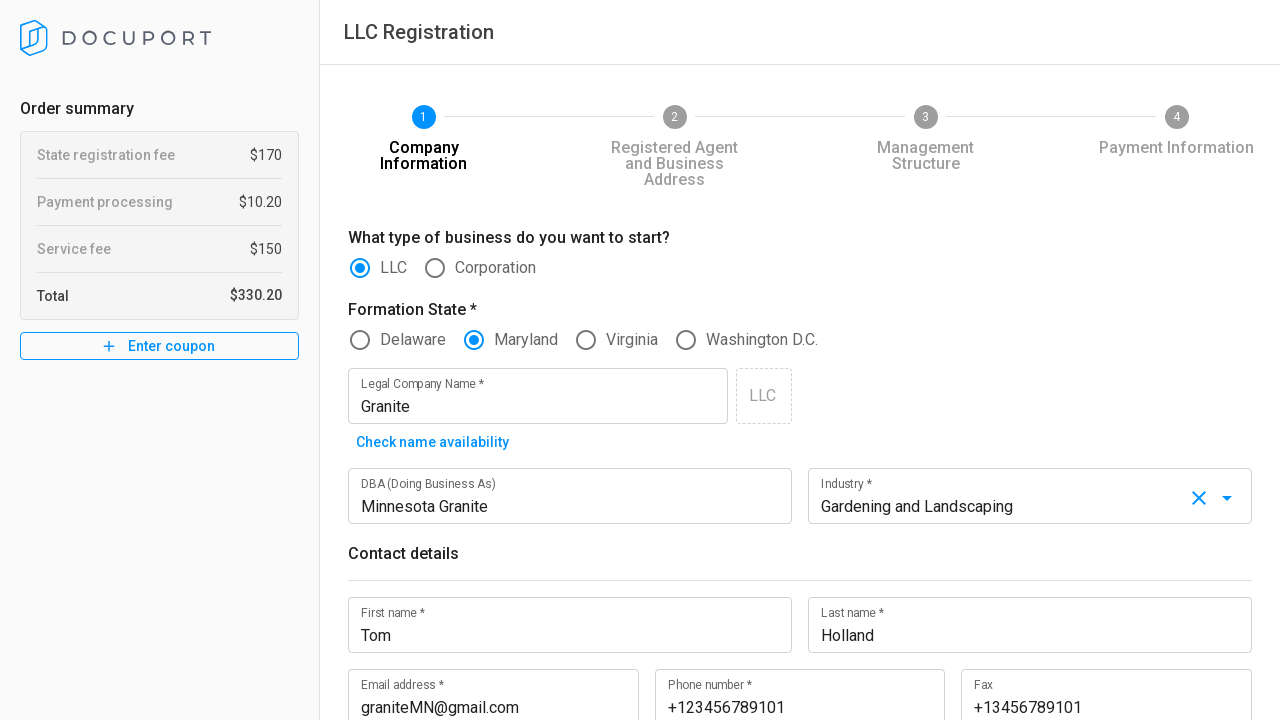

Clicked next button to proceed to page 2 at (1220, 686) on xpath=//button[@type='submit']/child::span[1]
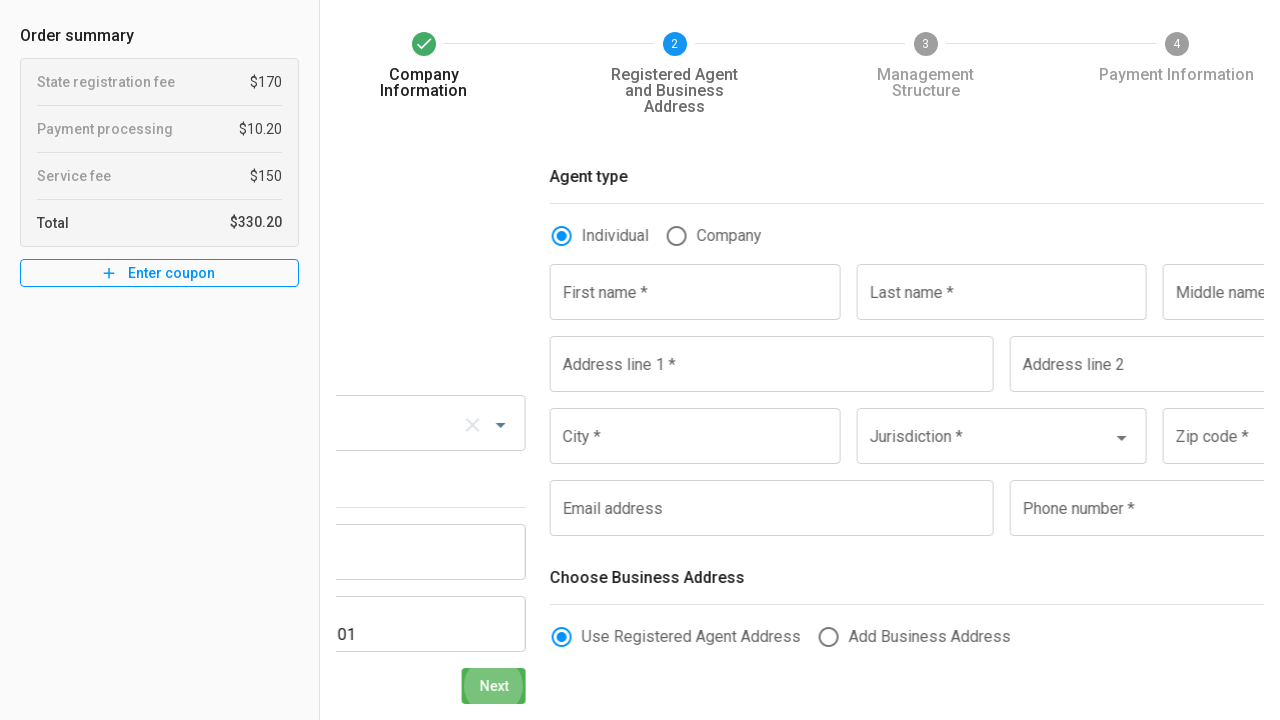

Page 2 - Registered Agent and Business Address loaded
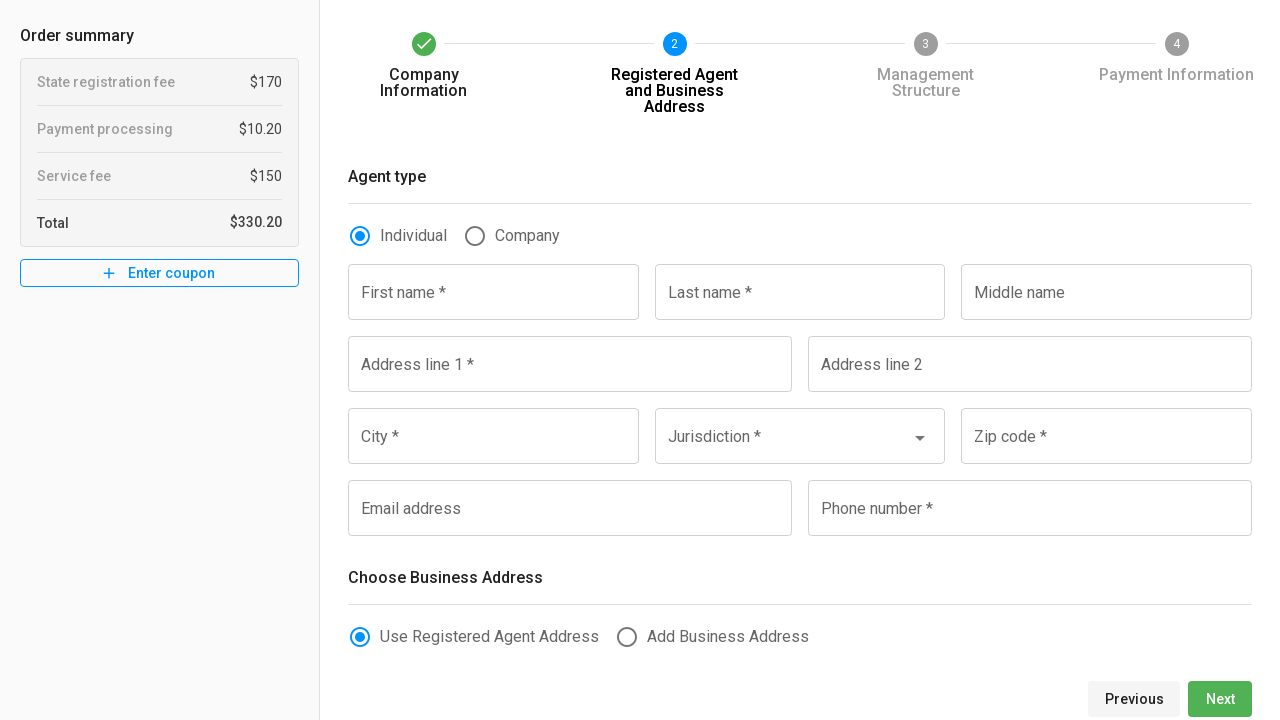

Waited for agent type options to be available
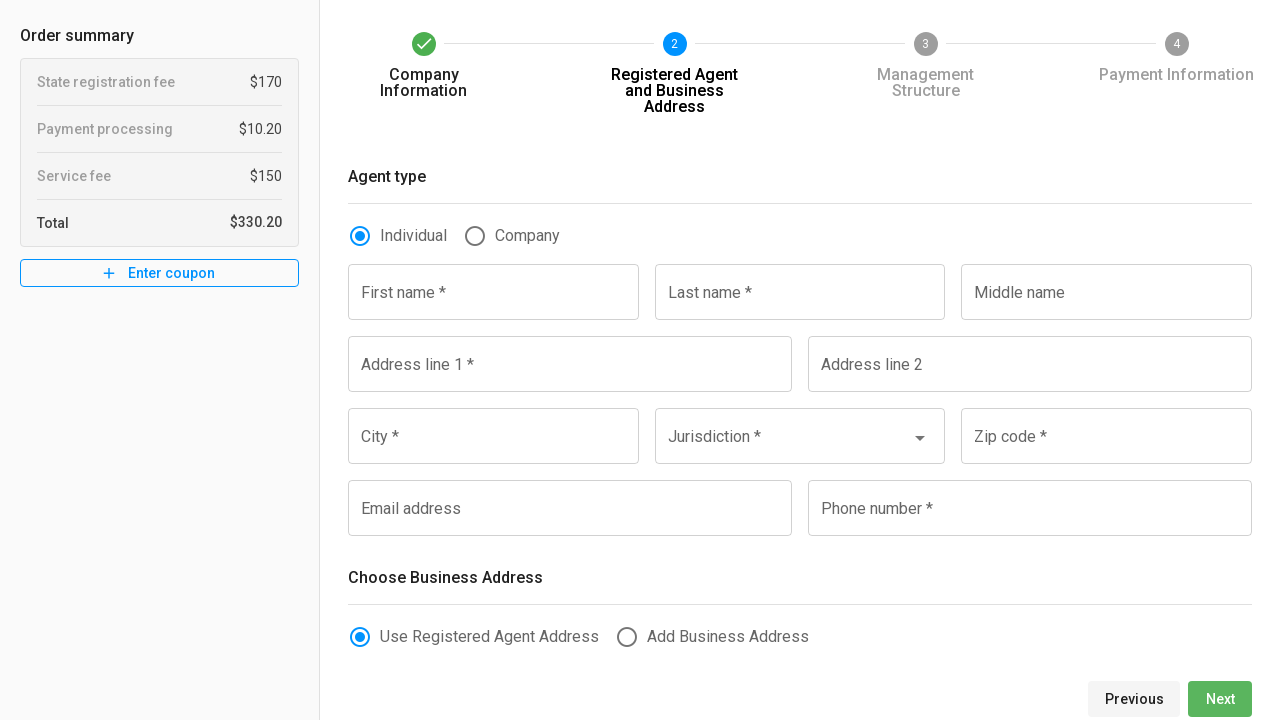

Selected 'Company' as registered agent type at (528, 236) on xpath=//label[text()='Company']
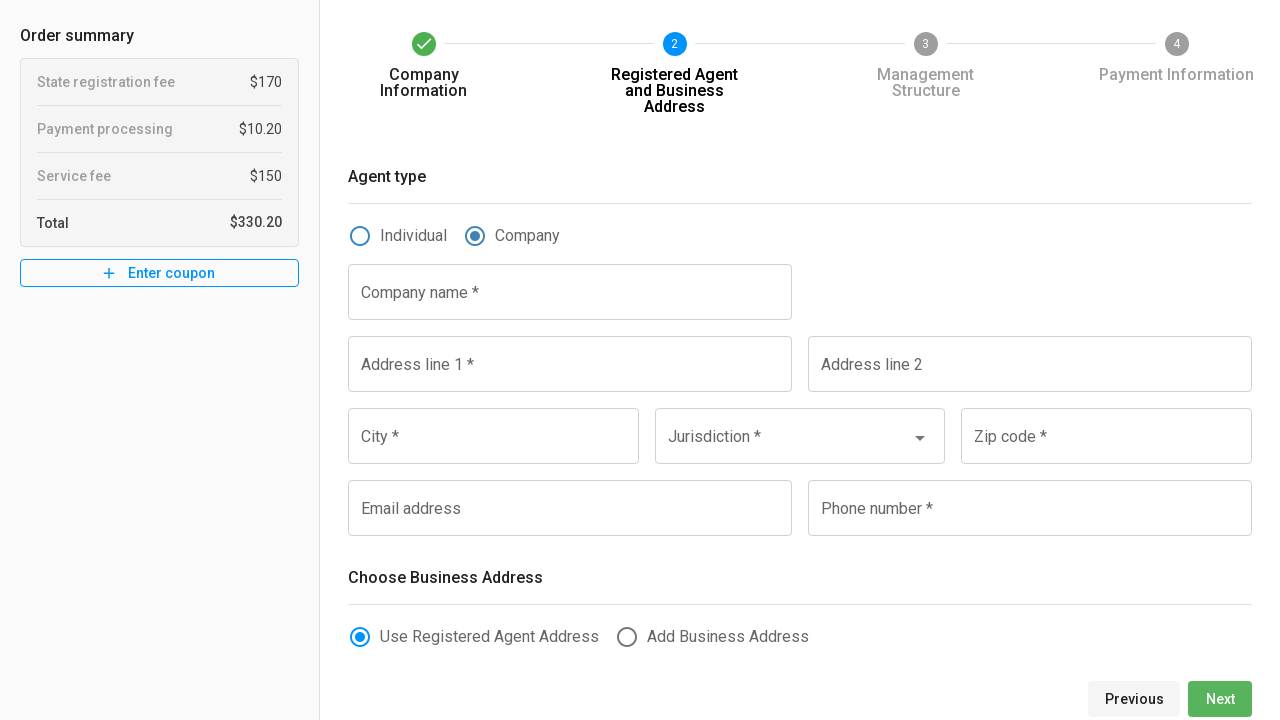

Filled registered agent company name with 'Granite' on //label[text()='Company name *']/following-sibling::input
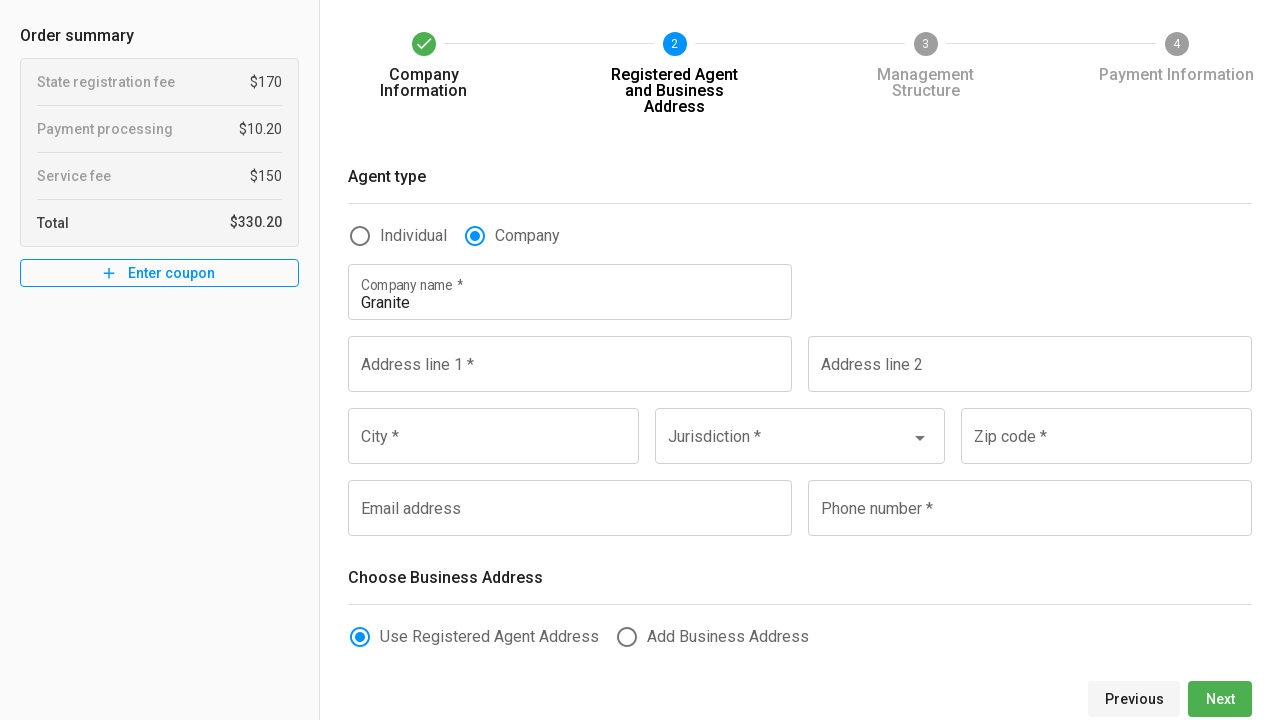

Filled address line 1 with 'Round Lake 12345' on //label[text()='Address line 1 *']/following-sibling::input
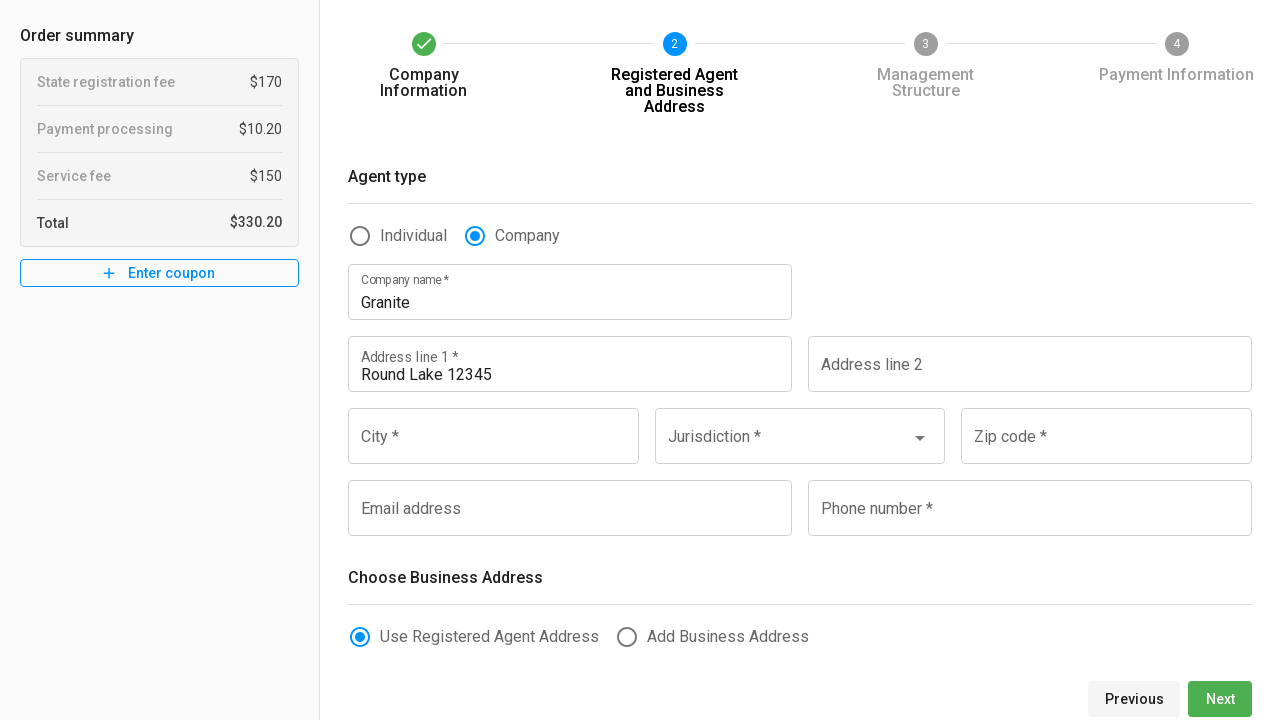

Filled city with 'New Prague' on //label[text()='City *']/following-sibling::input
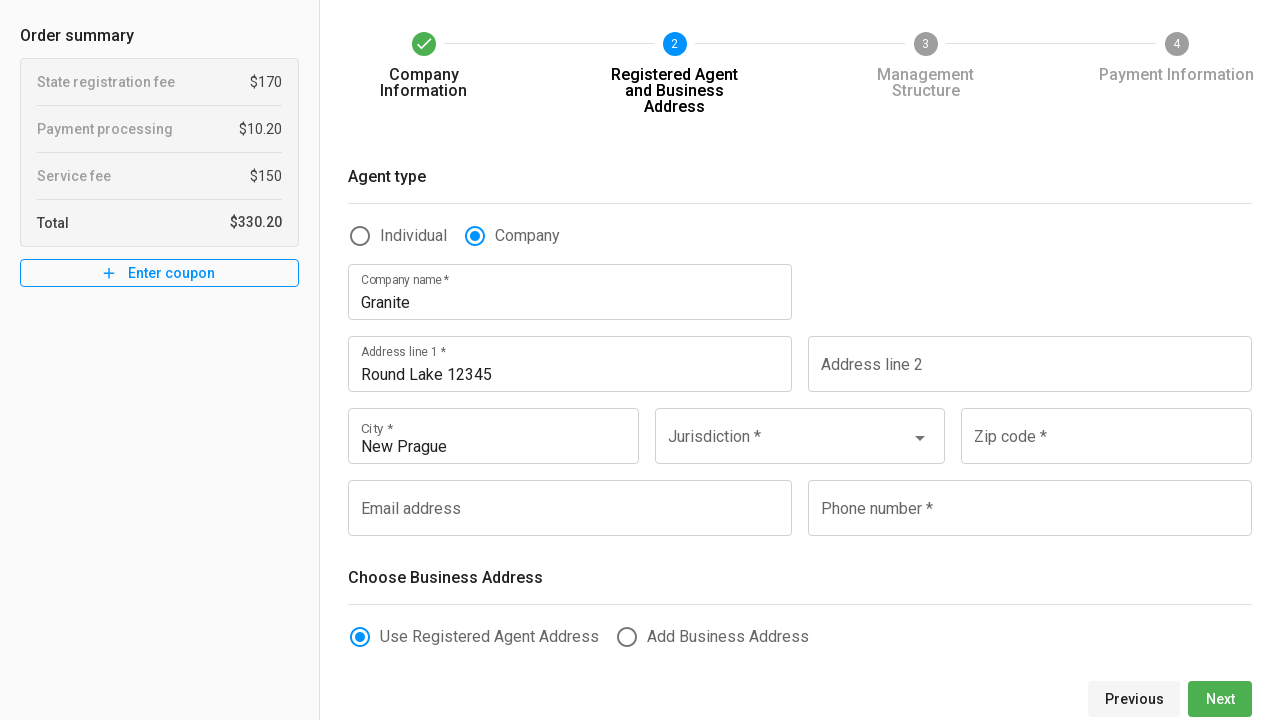

Clicked on Jurisdiction dropdown at (784, 447) on xpath=//label[text()='Jurisdiction *']/following-sibling::input[1]
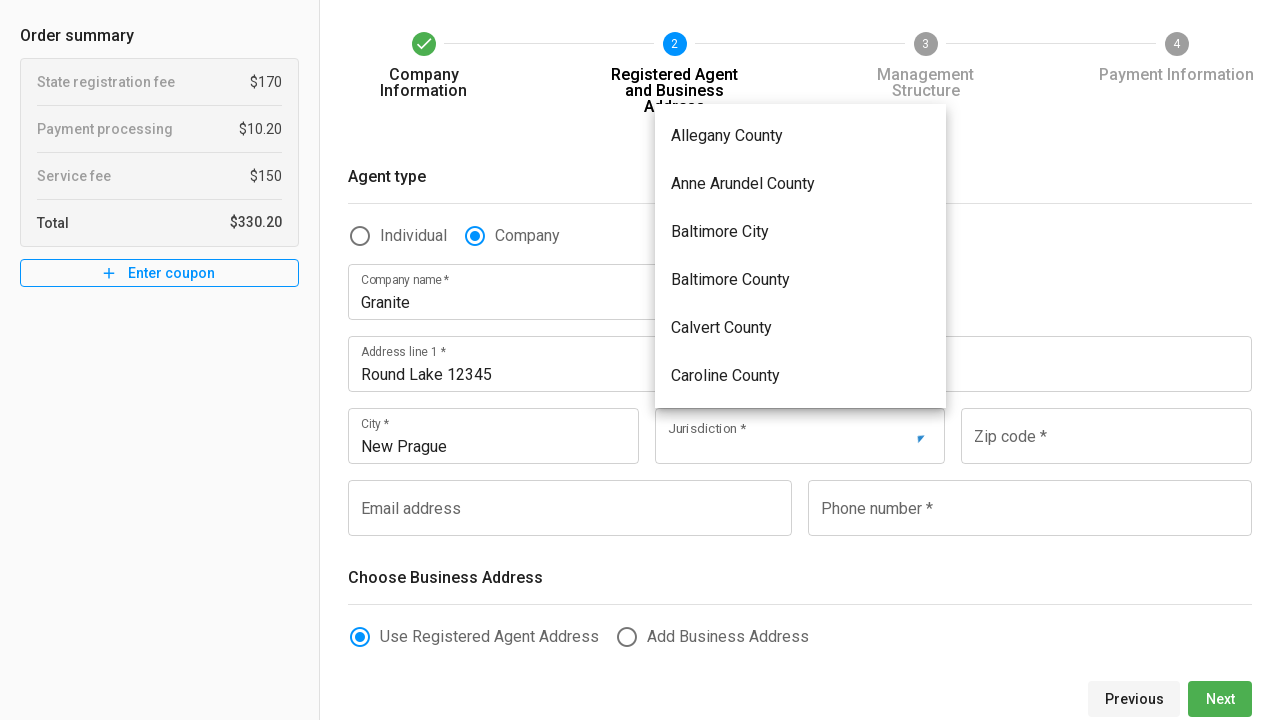

Waited for jurisdiction dropdown to open
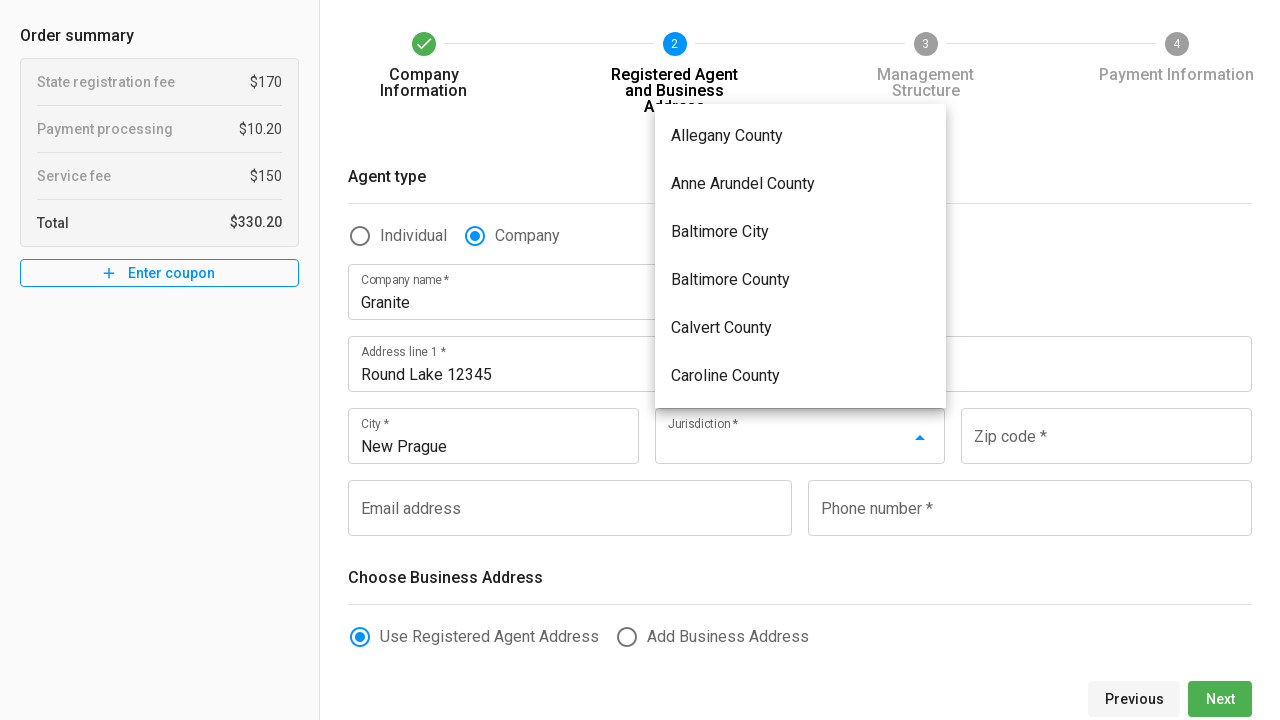

Selected 'Calvert County' as jurisdiction at (800, 328) on xpath=//div[text()='Calvert County']/..
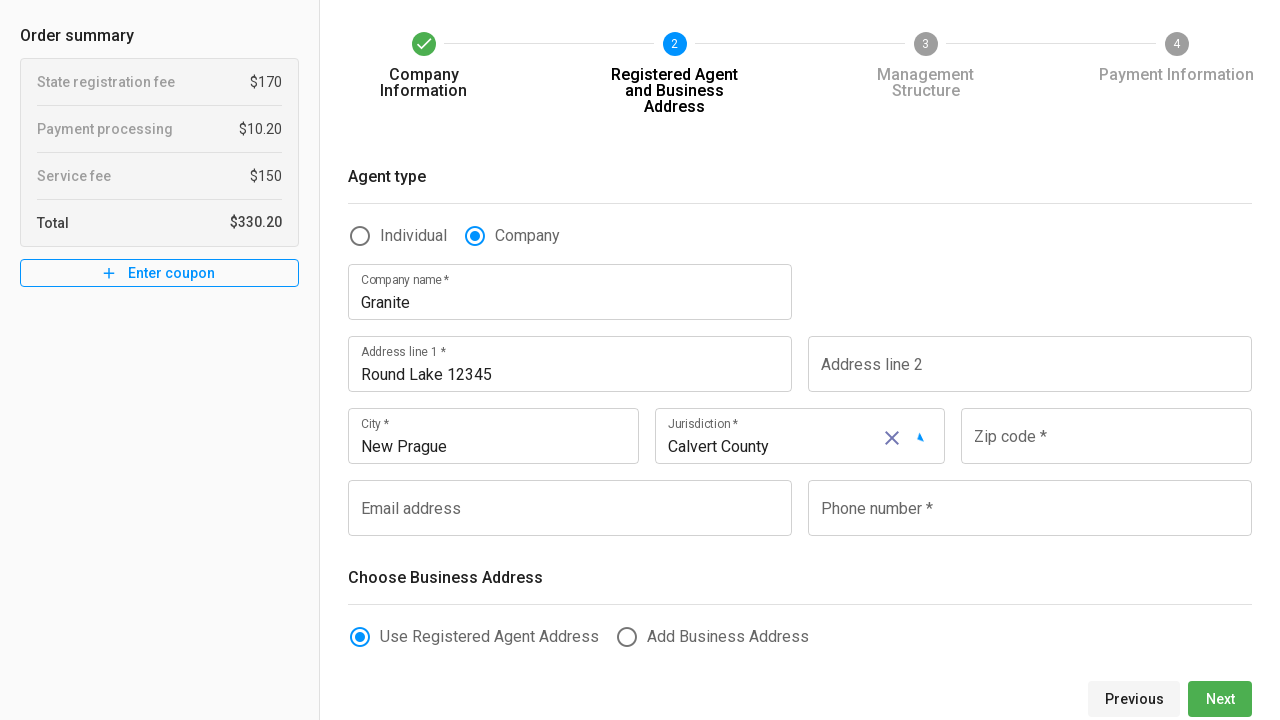

Filled zip code with '12345' on //label[text()='Zip code *']/following-sibling::input
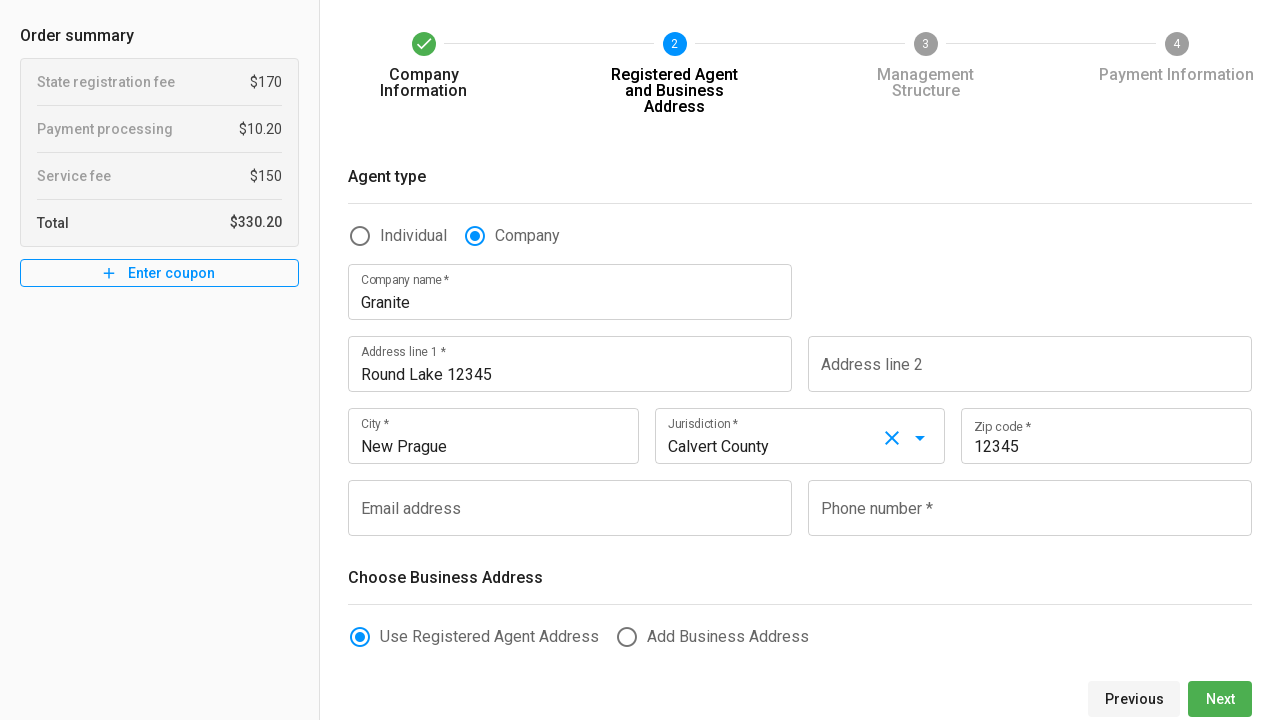

Filled registered agent email address with 'graniteMN@gmail.com' on //label[text()='Email address']/following-sibling::input
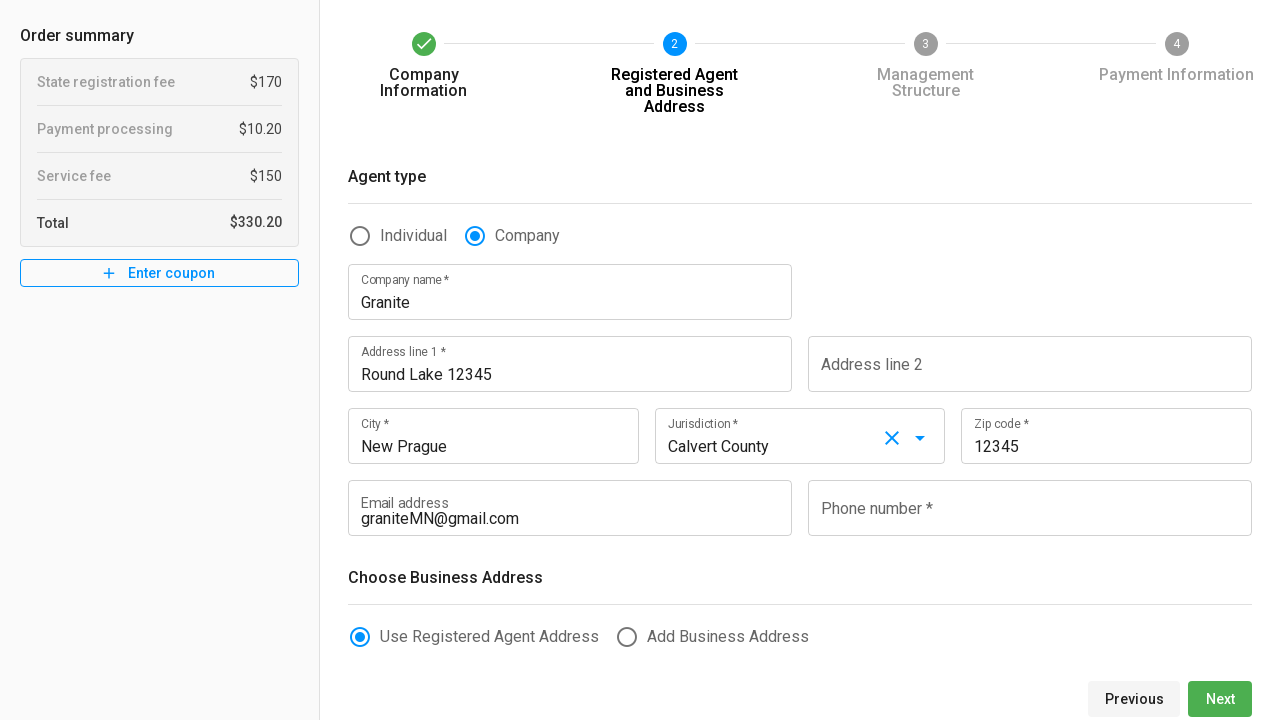

Clicked on phone number field for registered agent at (1030, 519) on xpath=//form[@data-gtm-form-interact-id='1']//child::div//child::div[9]//child::
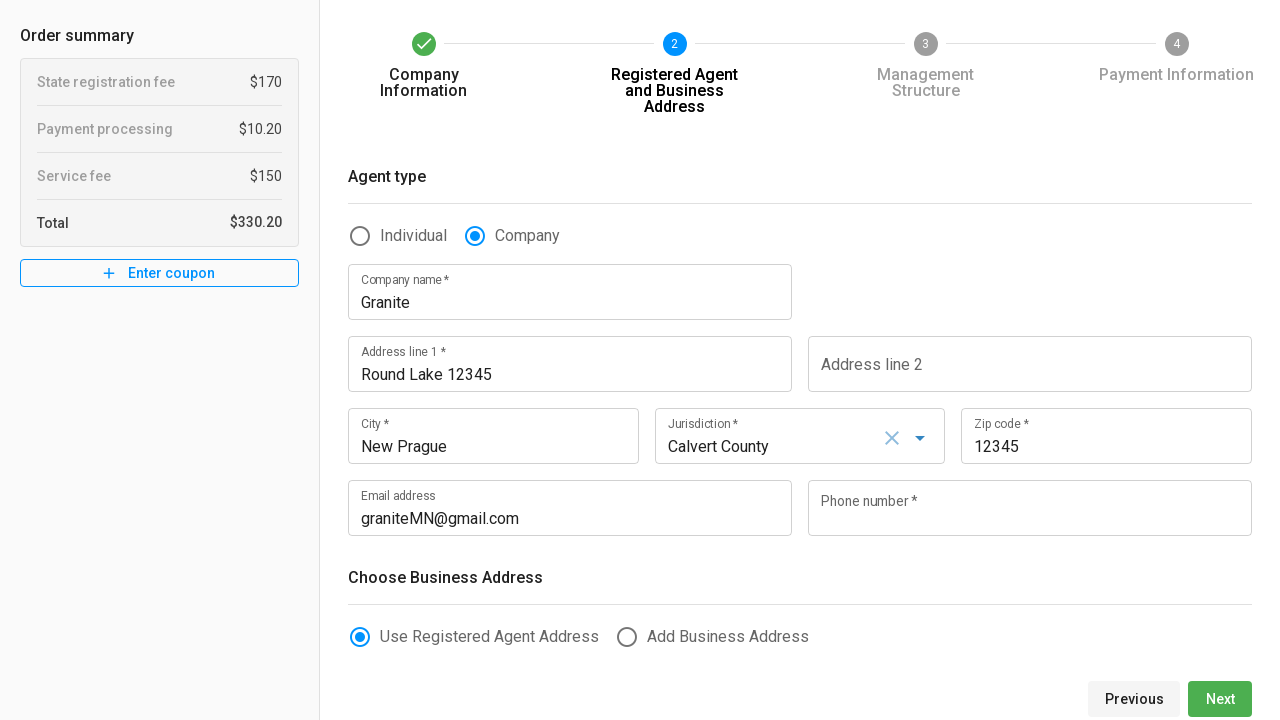

Waited for phone field to be ready
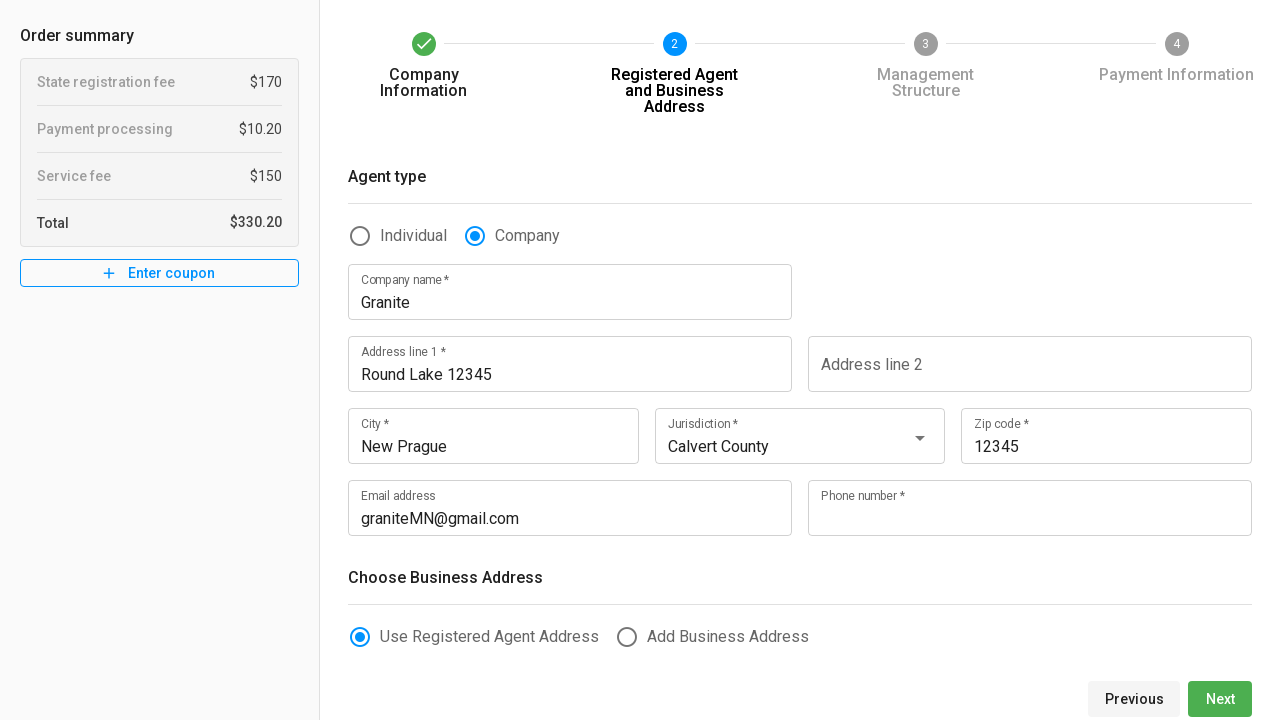

Filled registered agent phone with '+123456789101' on //form[@data-gtm-form-interact-id='1']//child::div//child::div[9]//child::div//c
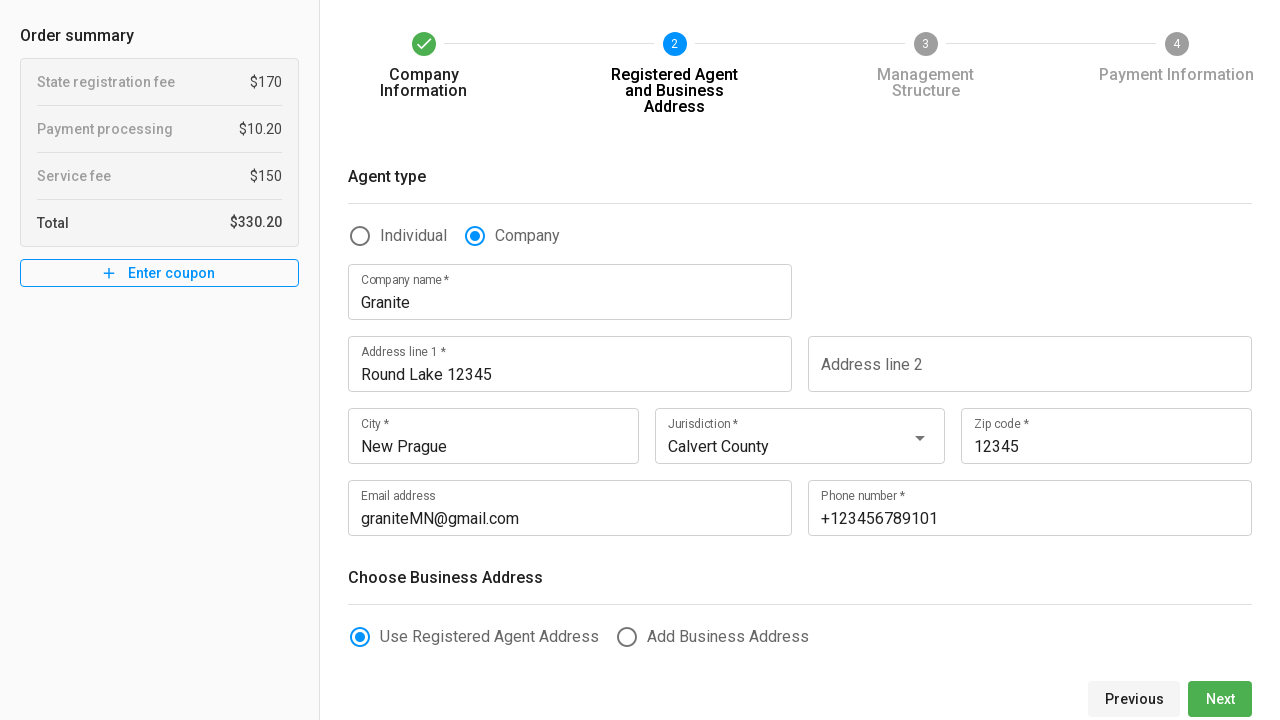

Checked 'Use Registered Agent Address' option at (490, 637) on xpath=//label[text()='Use Registered Agent Address']
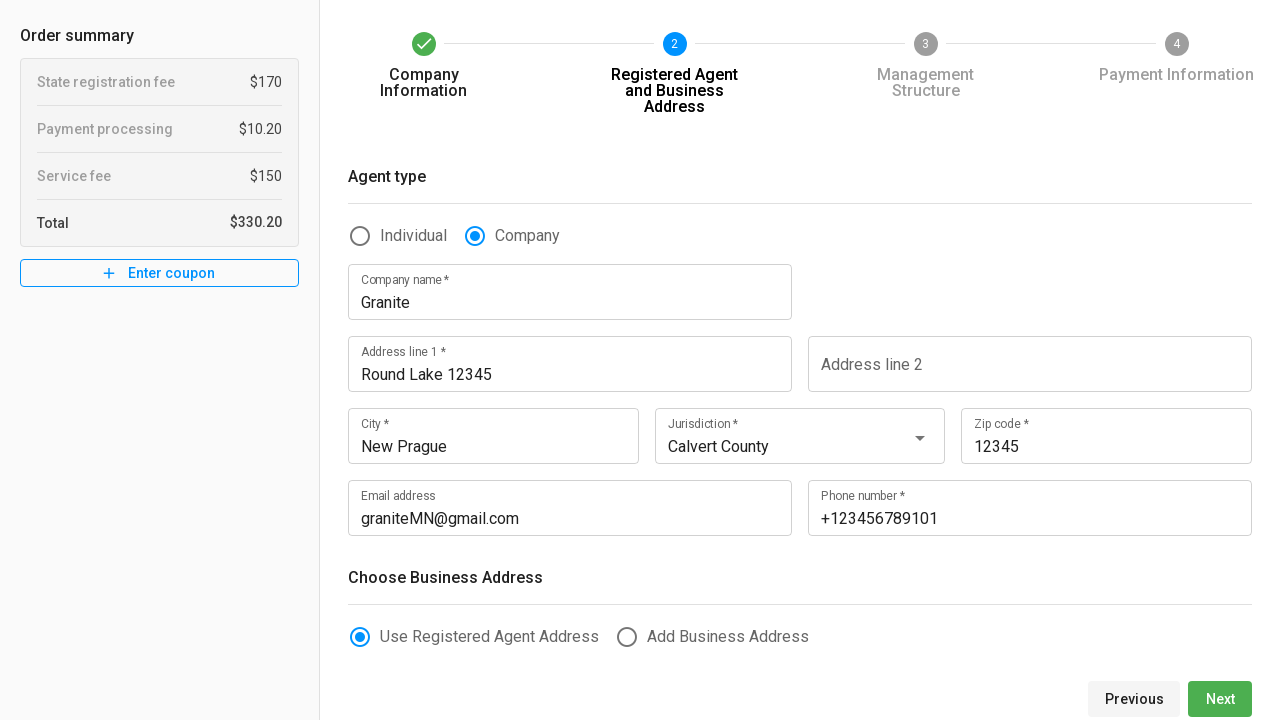

Clicked next button to proceed to page 3 at (1220, 699) on xpath=//div[@class='v-stepper__content ma-0 pa-0'][@style='transform-origin: cen
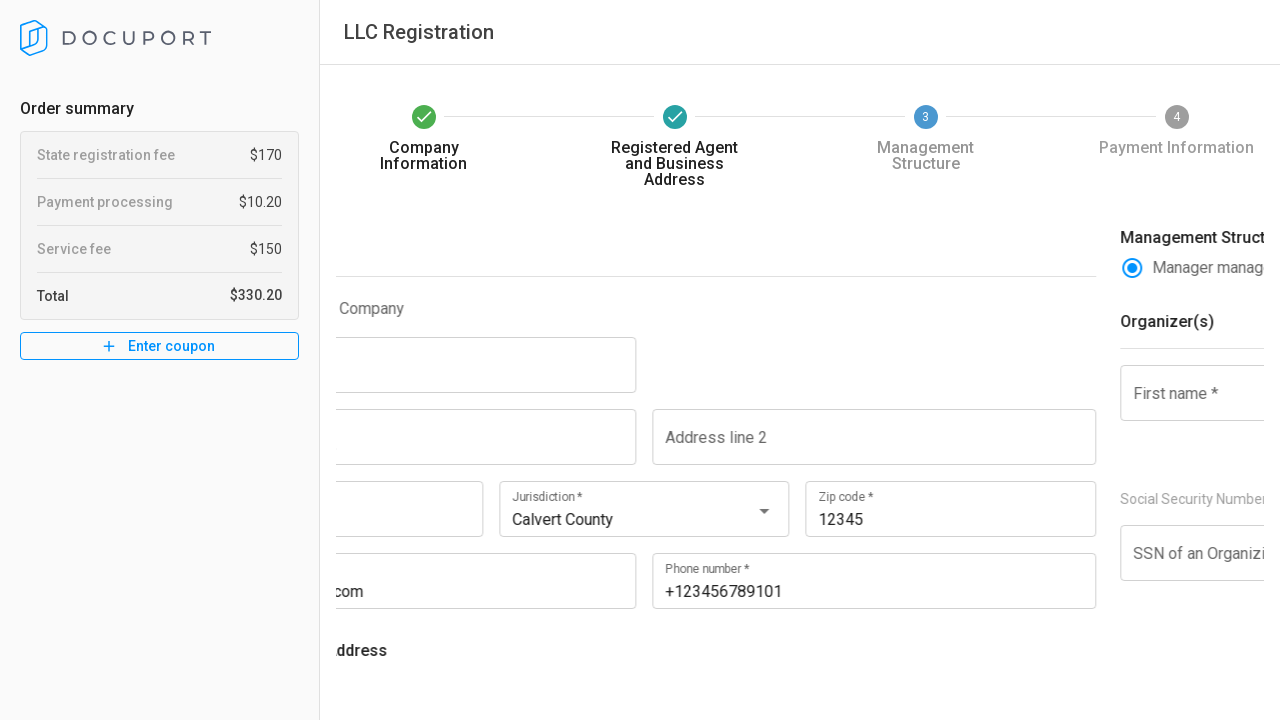

Page 3 - Payment Information loaded
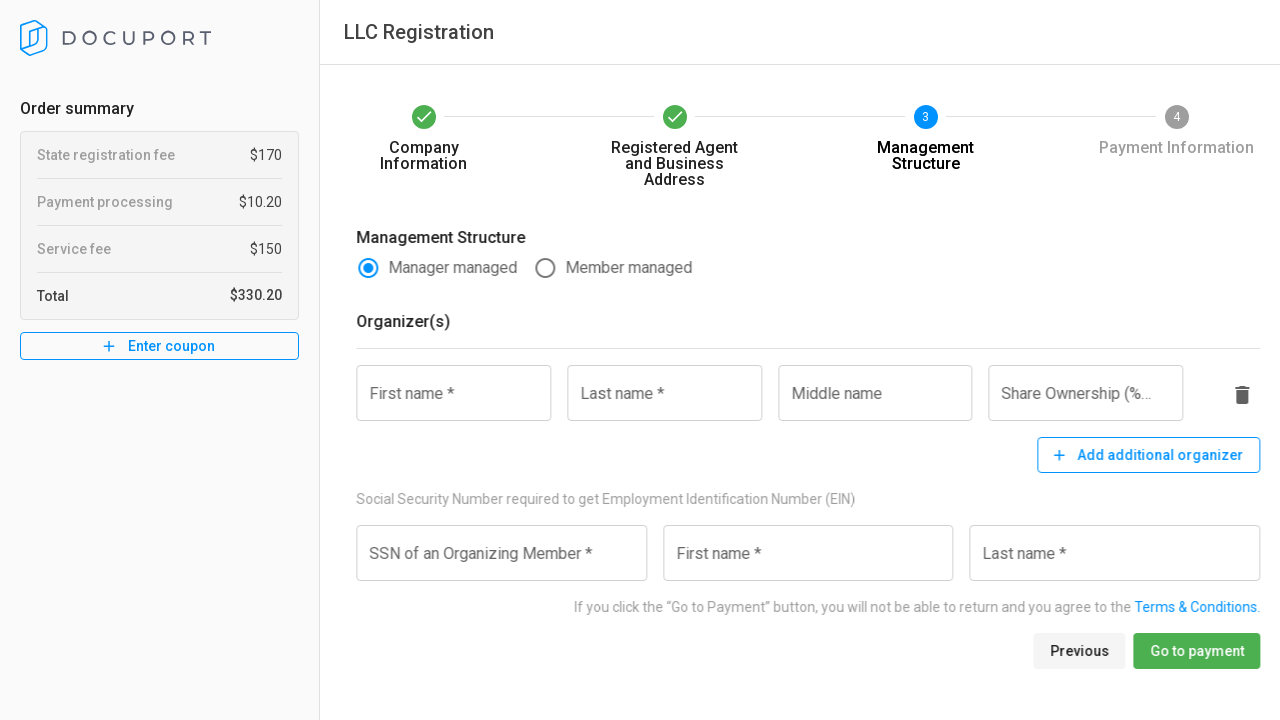

Filled member first name with 'Tom' on //label[text()='Share Ownership (%) *']/../../../../../../child::div/child::div/
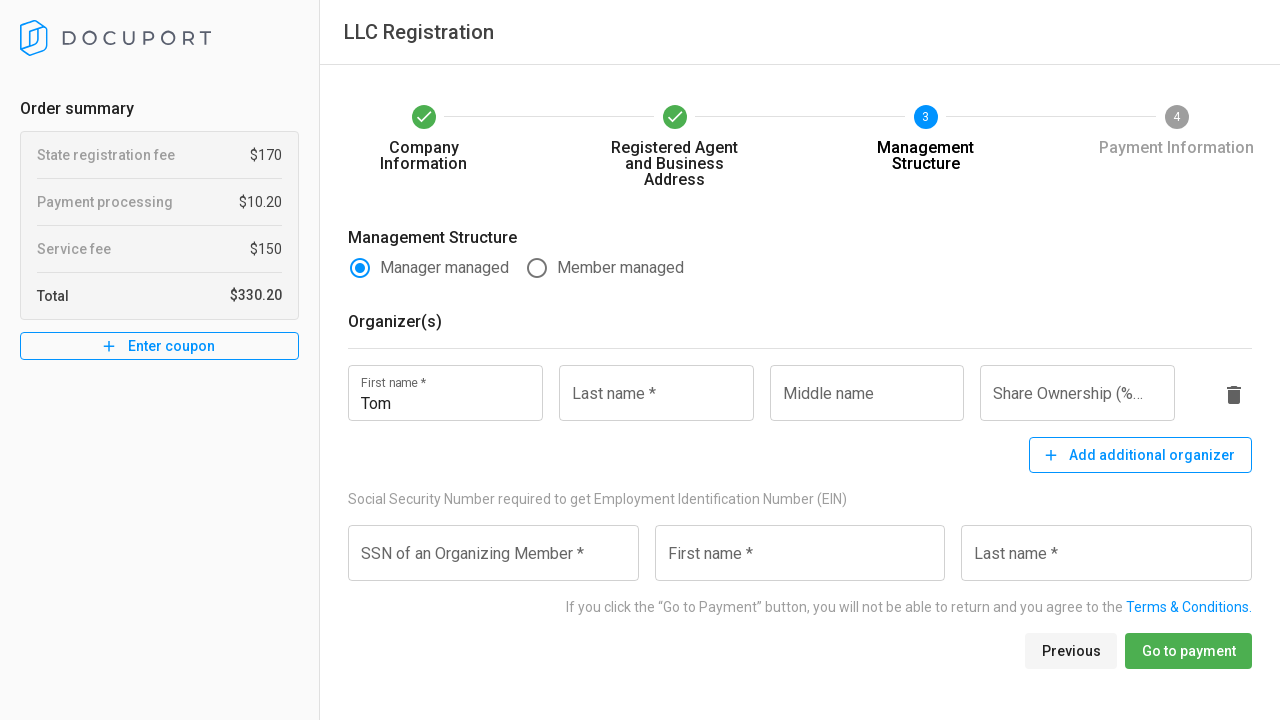

Filled member last name with 'Holland' on //label[text()='Share Ownership (%) *']/../../../../../../child::div//following-
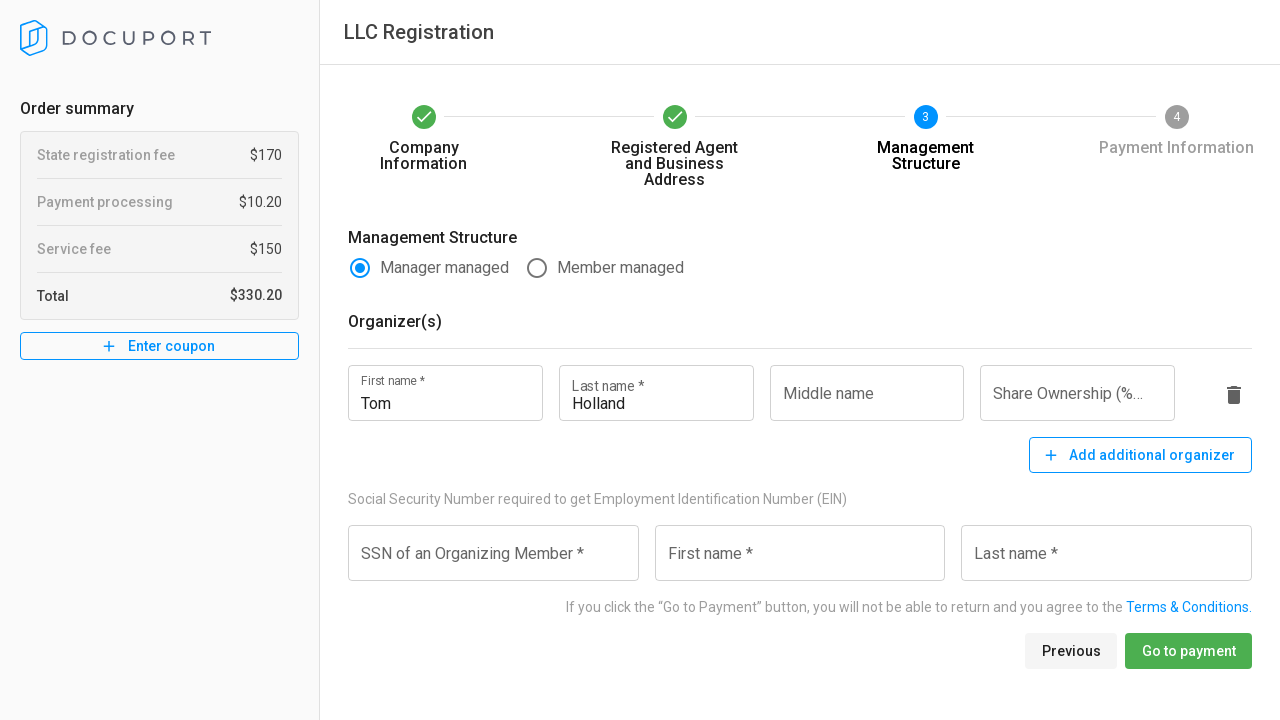

Filled ownership percentage with '5%' on //label[text()='Share Ownership (%) *']/../../../../../../child::div//following-
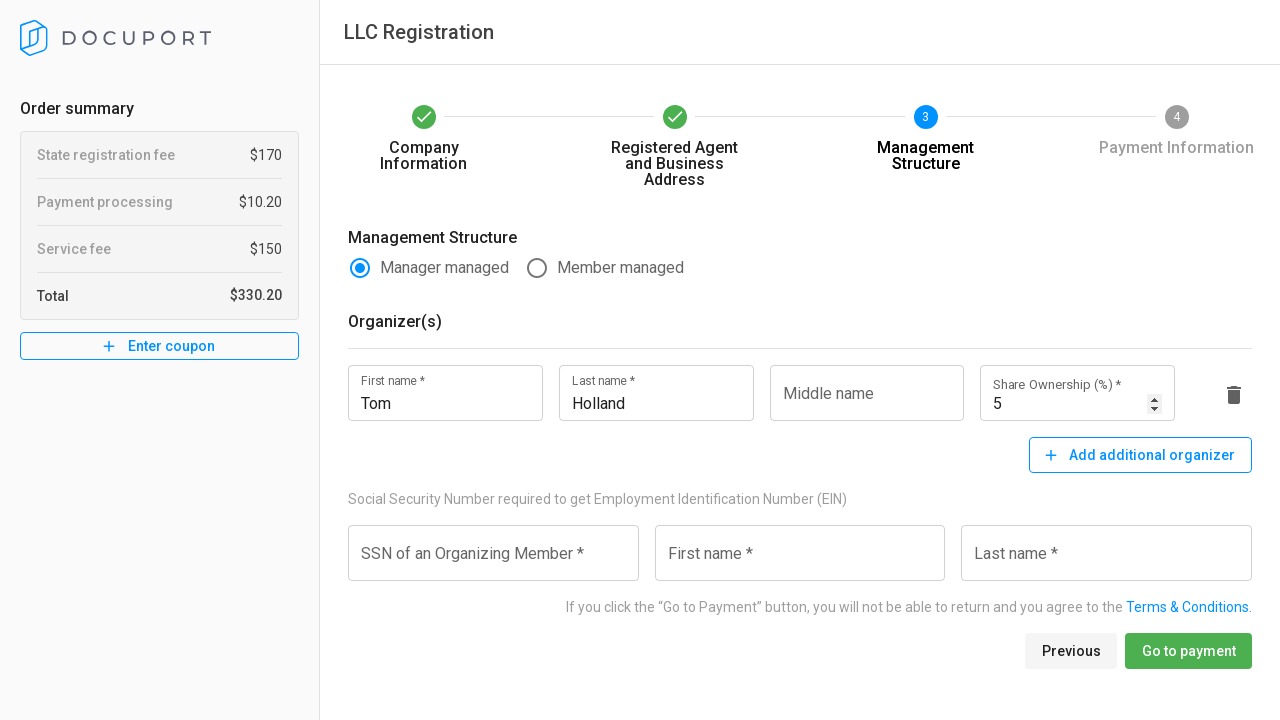

Filled SSN with '123121234' on //label[text()='SSN of an Organizing Member *']//following-sibling::input
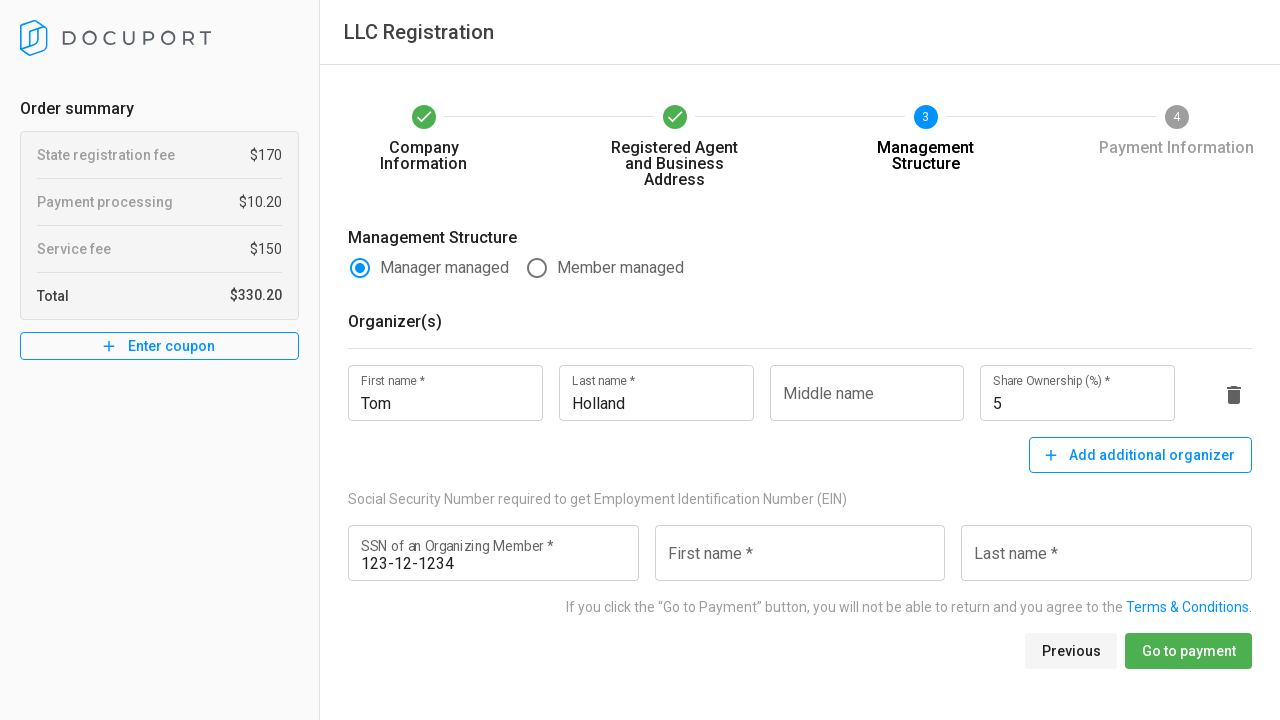

Filled EIN first name with 'Tom' on //p[text()=' Social Security Number required to get Employment Identification Nu
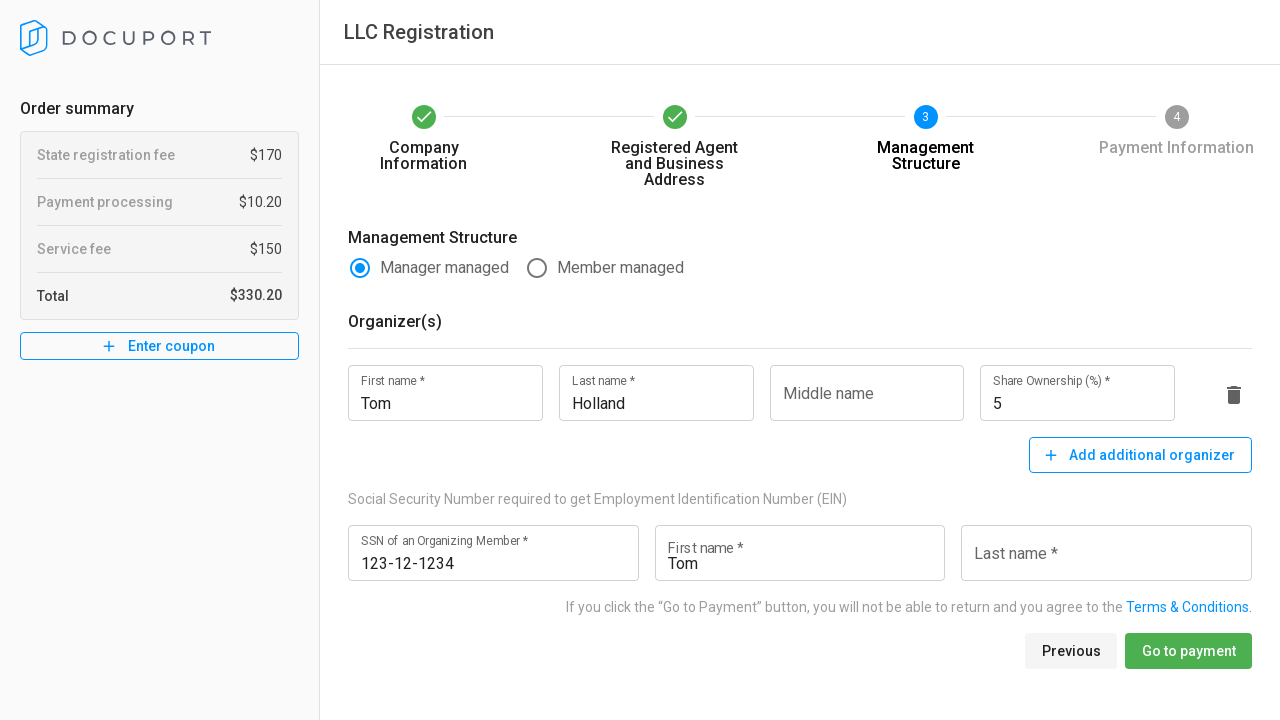

Filled EIN last name with 'Holland' on //p[text()=' Social Security Number required to get Employment Identification Nu
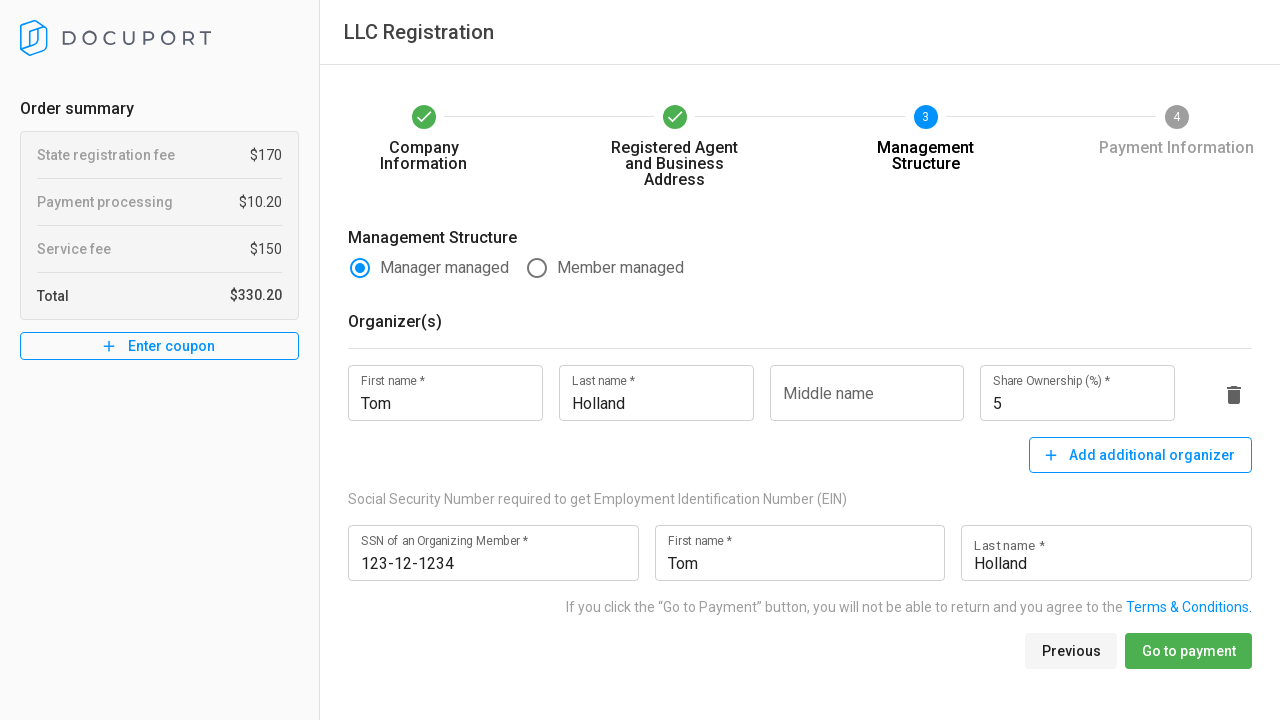

Waited before proceeding to payment
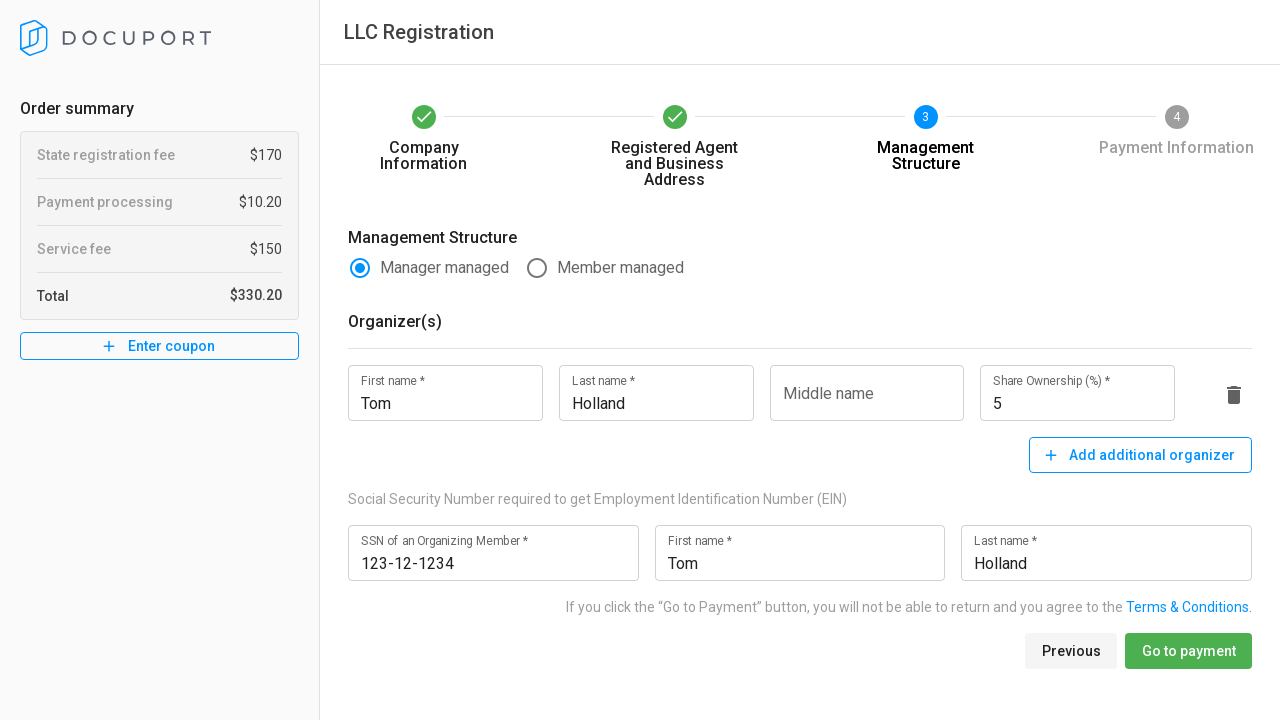

Clicked 'Go to payment' button to complete LLC registration form at (1188, 651) on xpath=//span[text()=' Go to payment ']
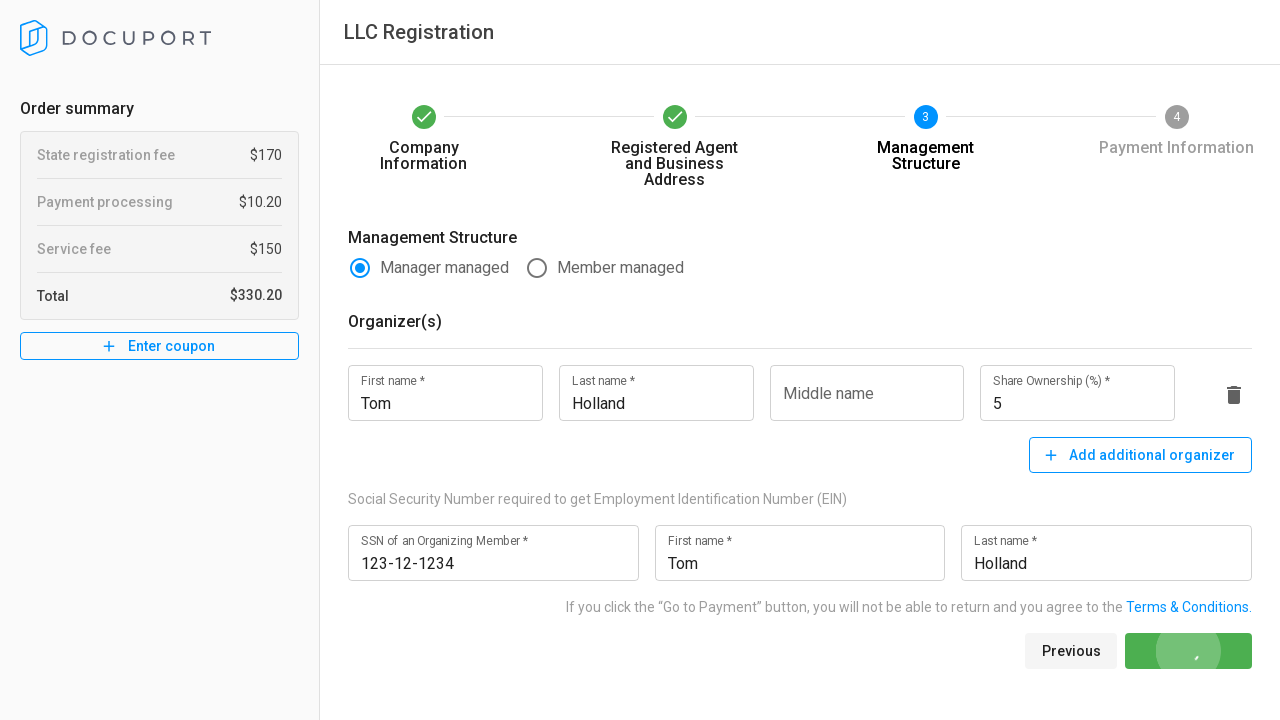

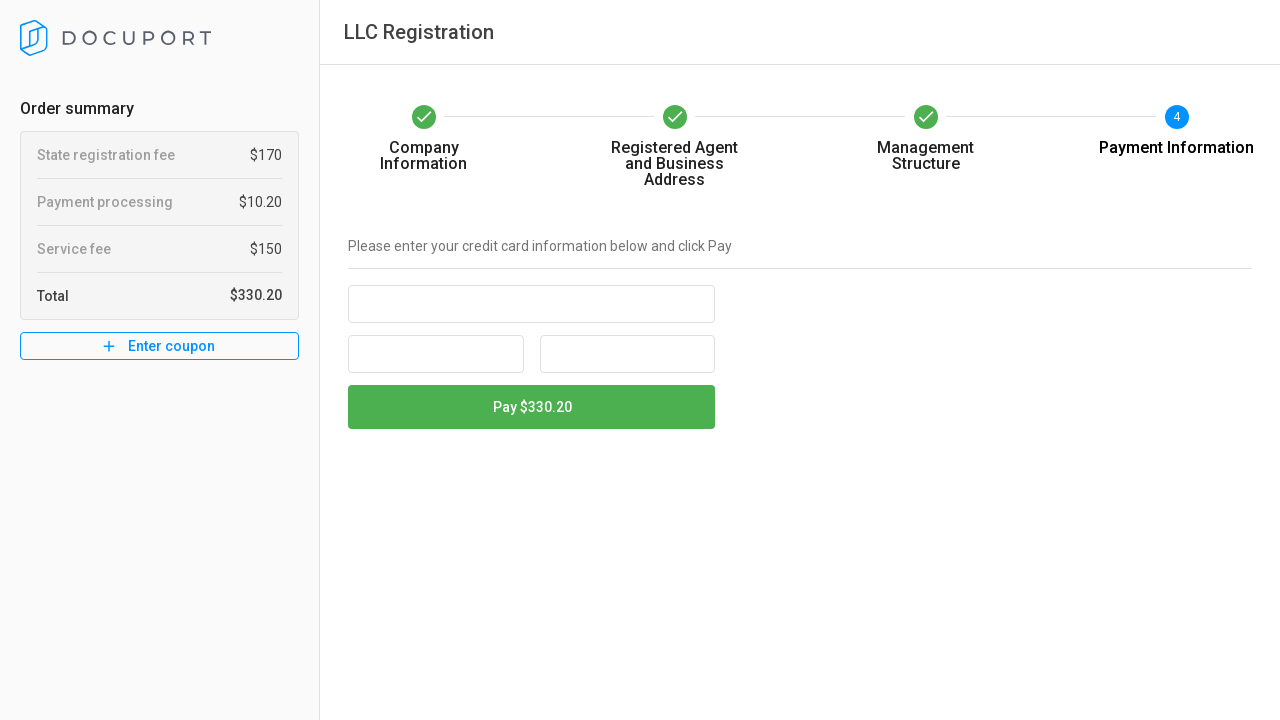